Tests pagination functionality by navigating through all pages, displaying product data, and selecting checkboxes on each page

Starting URL: https://testautomationpractice.blogspot.com/

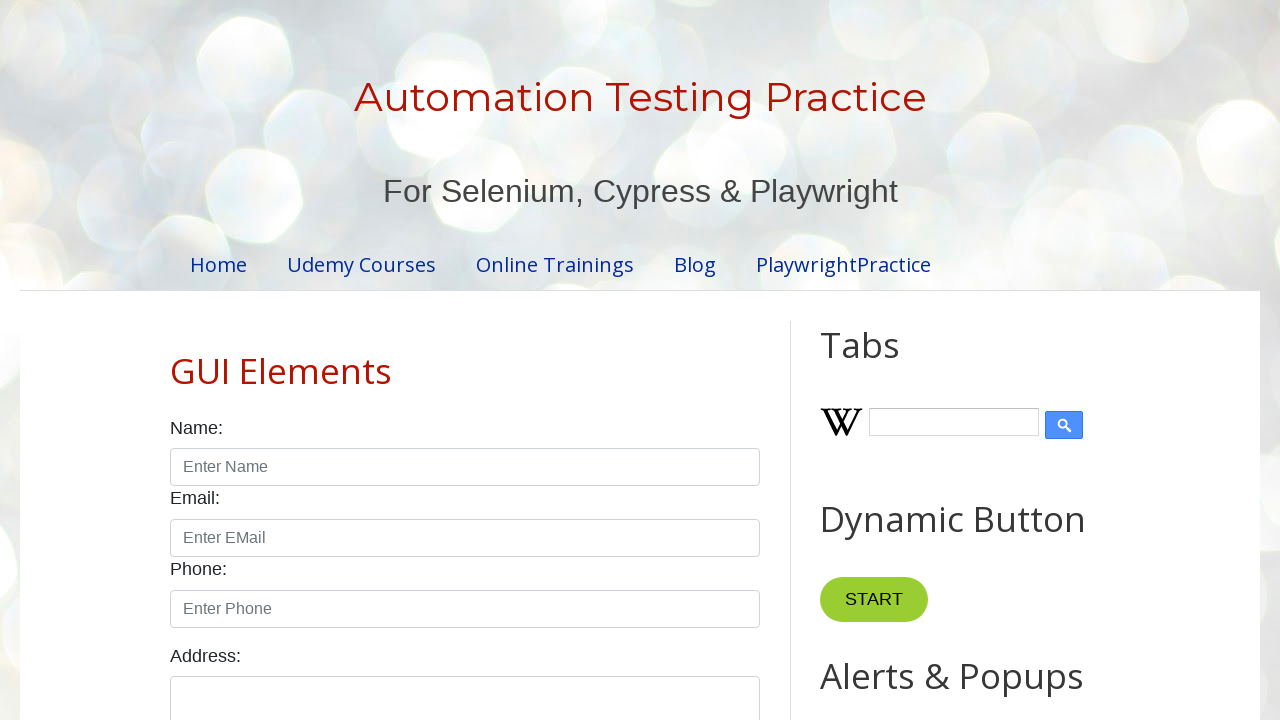

Scrolled down to pagination section
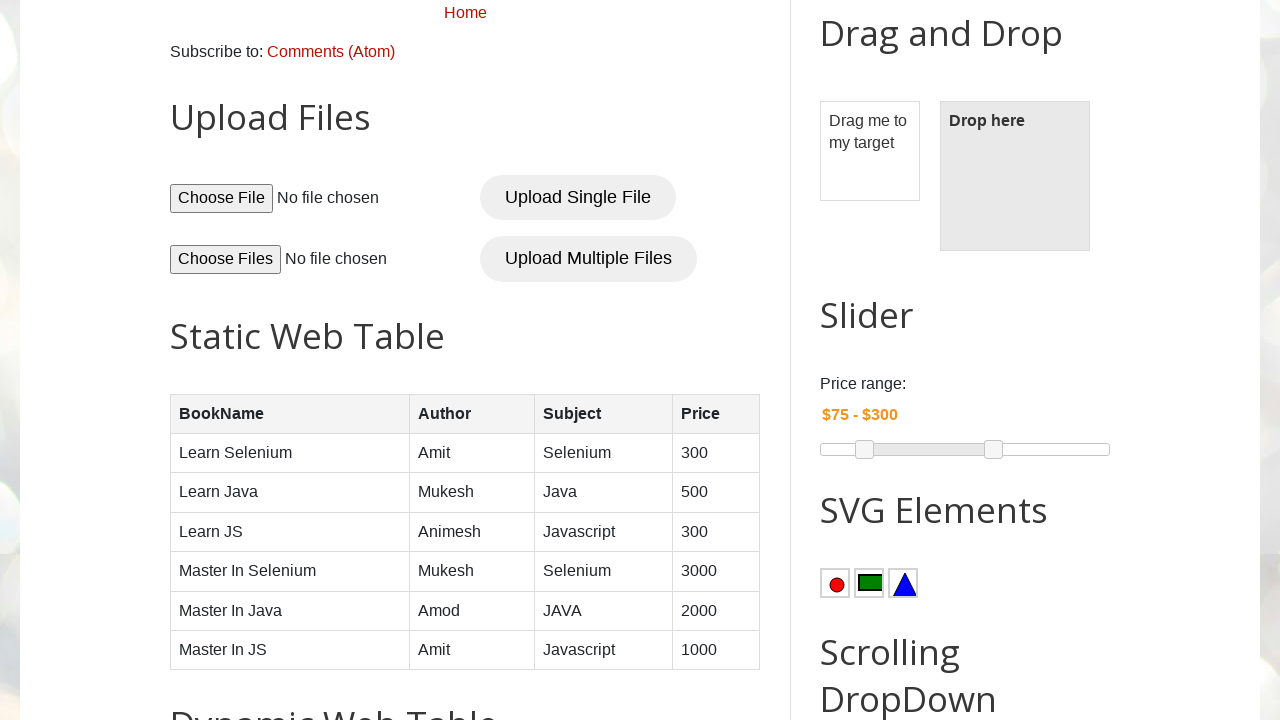

Retrieved all pagination links
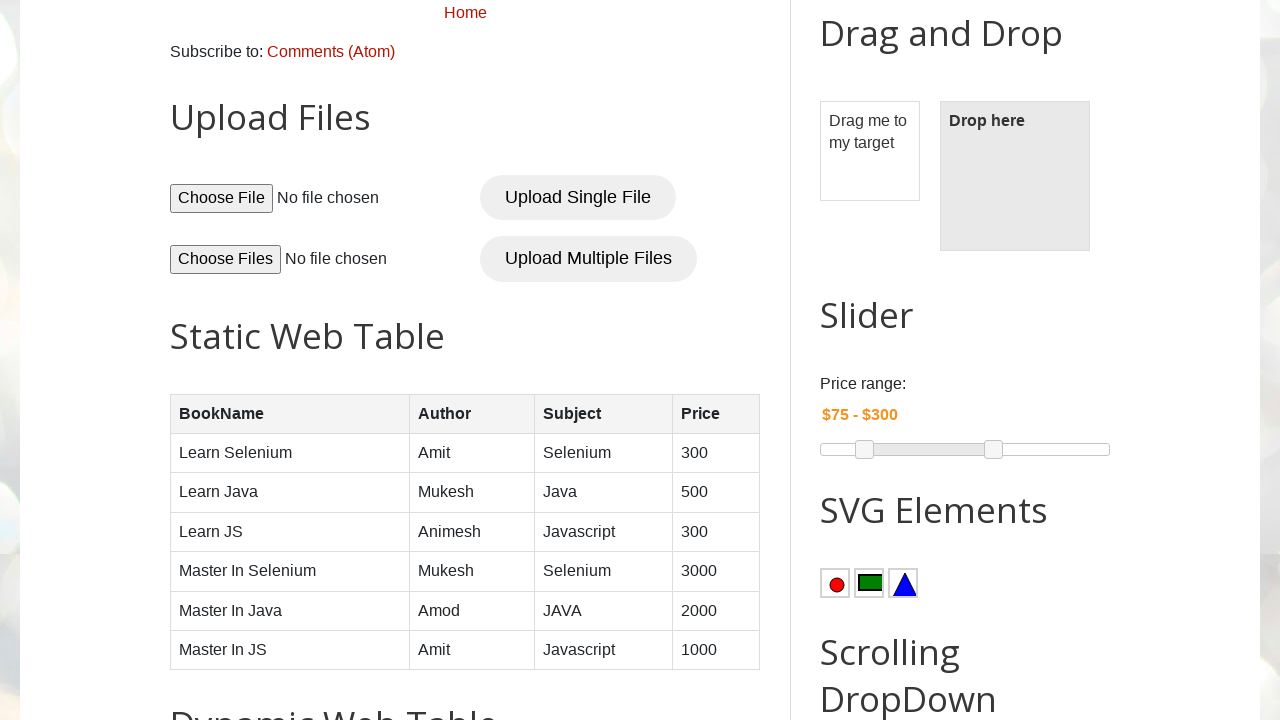

Located pagination link for page 1
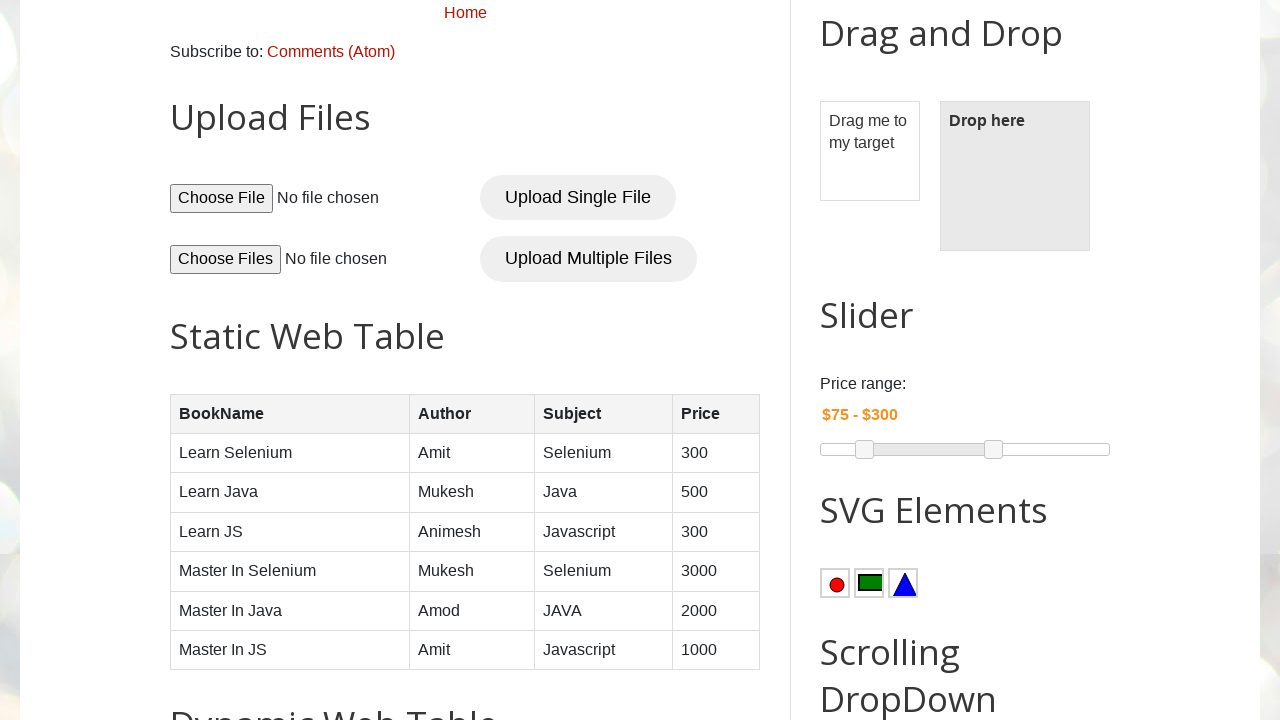

Clicked pagination link for page 1 at (416, 361) on xpath=//ul[@id='pagination']/li >> nth=0
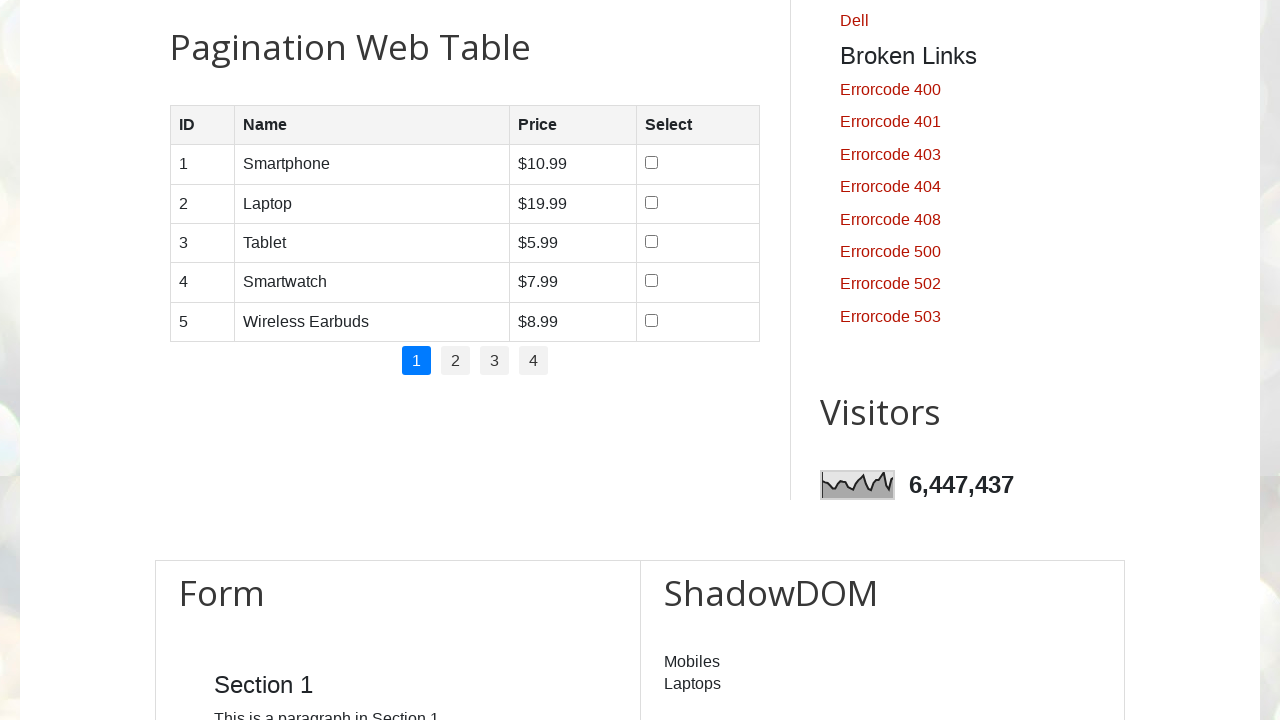

Waited for page 1 data to load
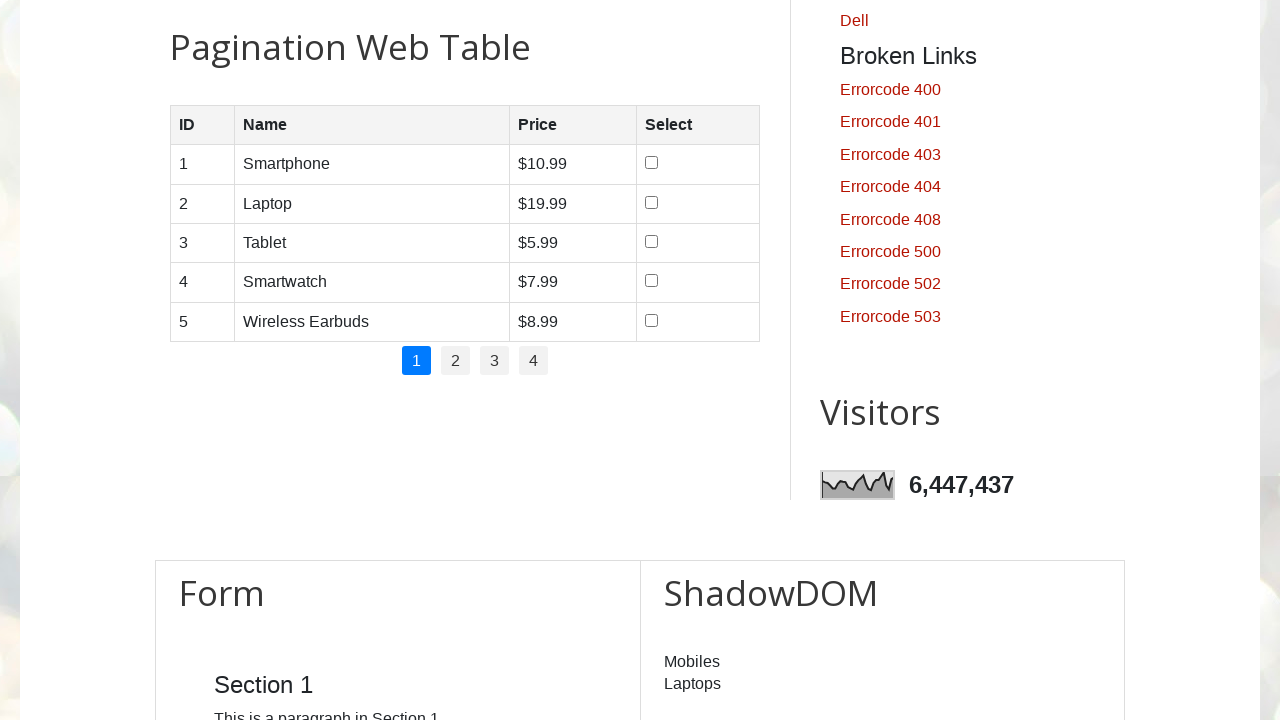

Retrieved all checkboxes from page 1 product table
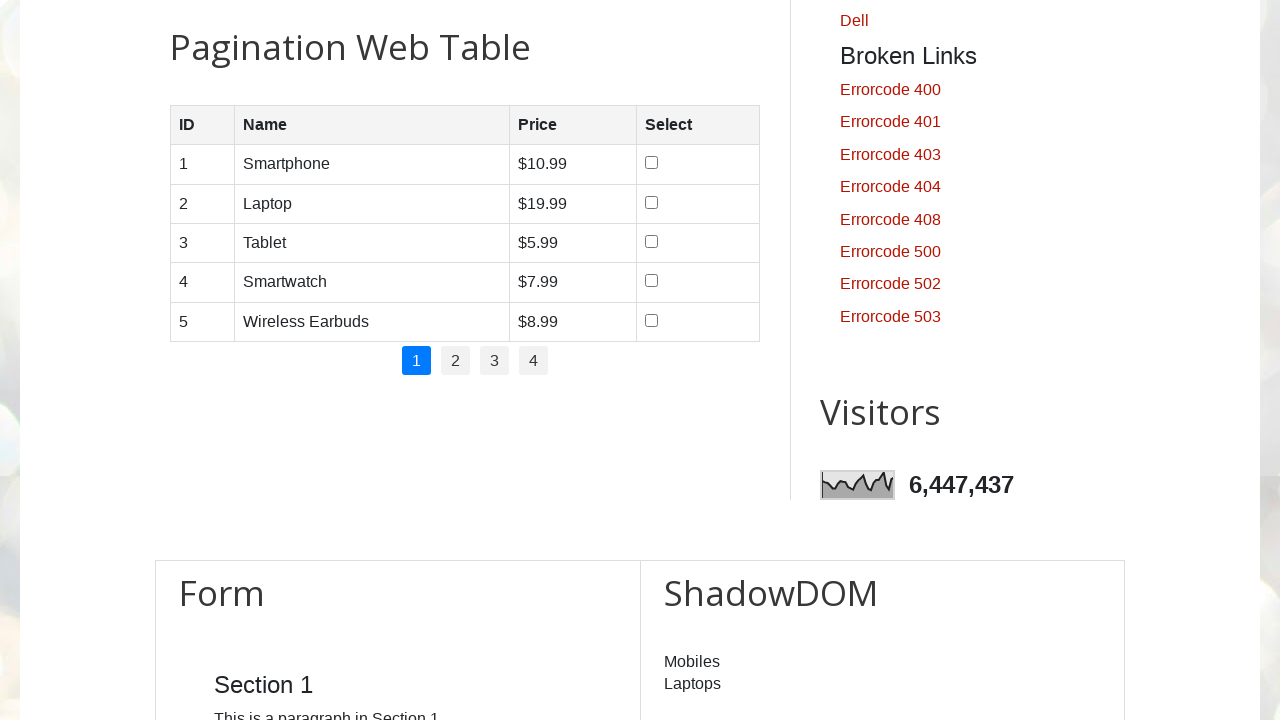

Selected checkbox on page 1 at (651, 163) on xpath=//*[@id='productTable']/tbody/tr/td/input >> nth=0
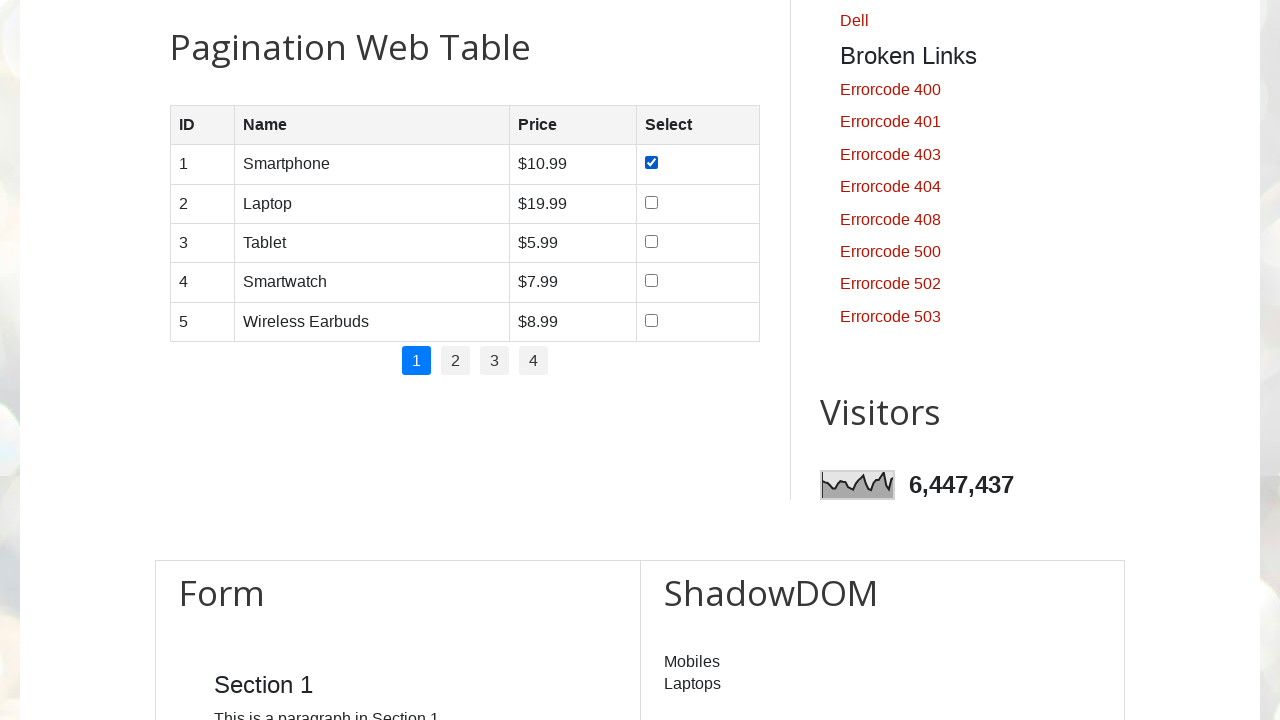

Selected checkbox on page 1 at (651, 202) on xpath=//*[@id='productTable']/tbody/tr/td/input >> nth=1
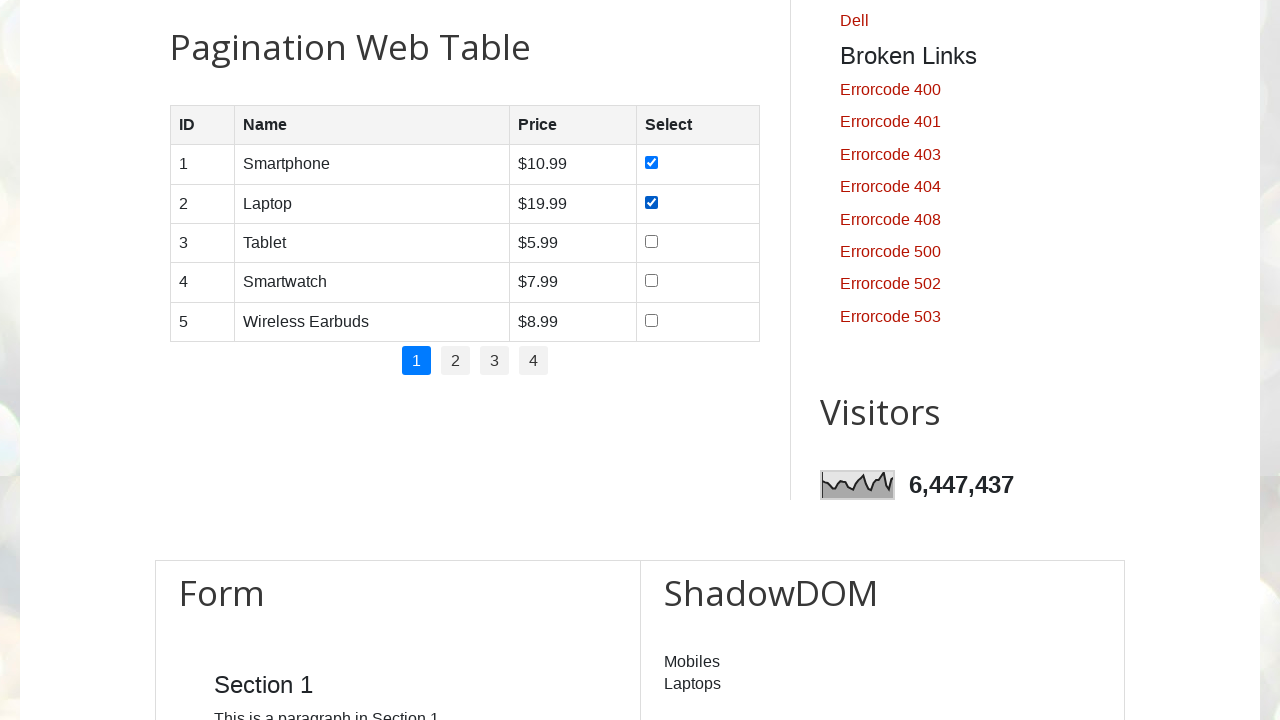

Selected checkbox on page 1 at (651, 241) on xpath=//*[@id='productTable']/tbody/tr/td/input >> nth=2
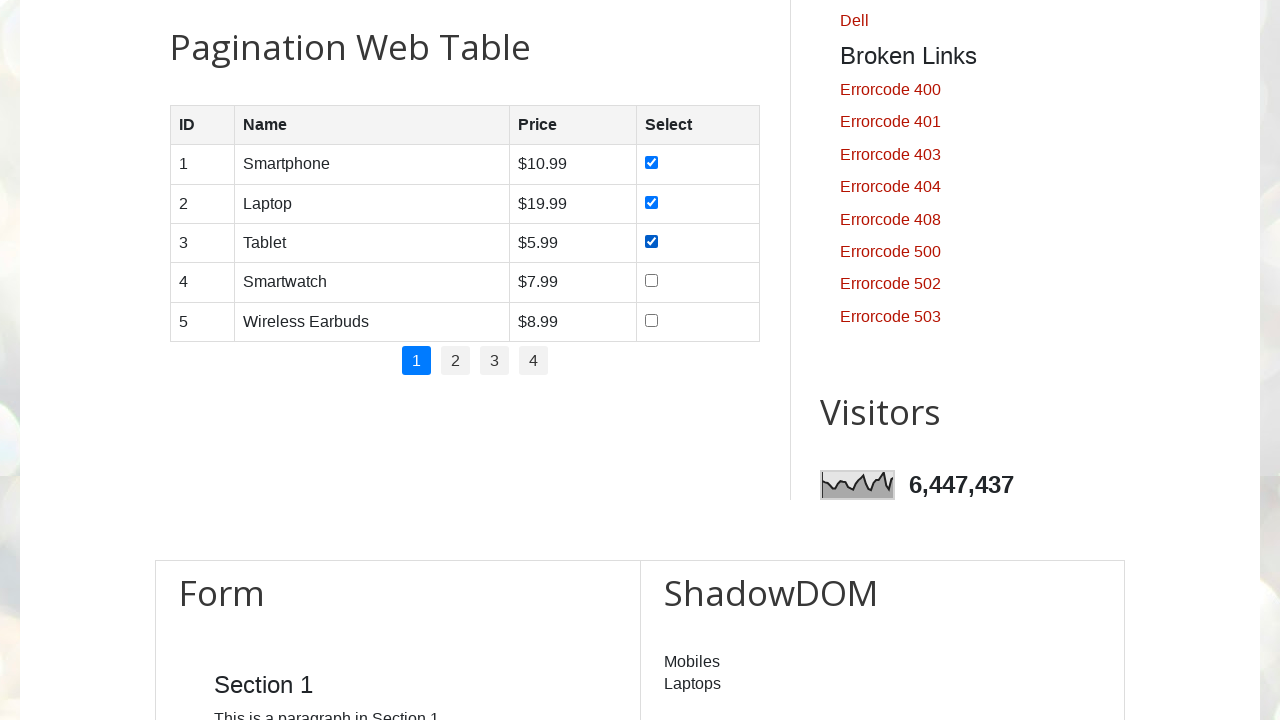

Selected checkbox on page 1 at (651, 281) on xpath=//*[@id='productTable']/tbody/tr/td/input >> nth=3
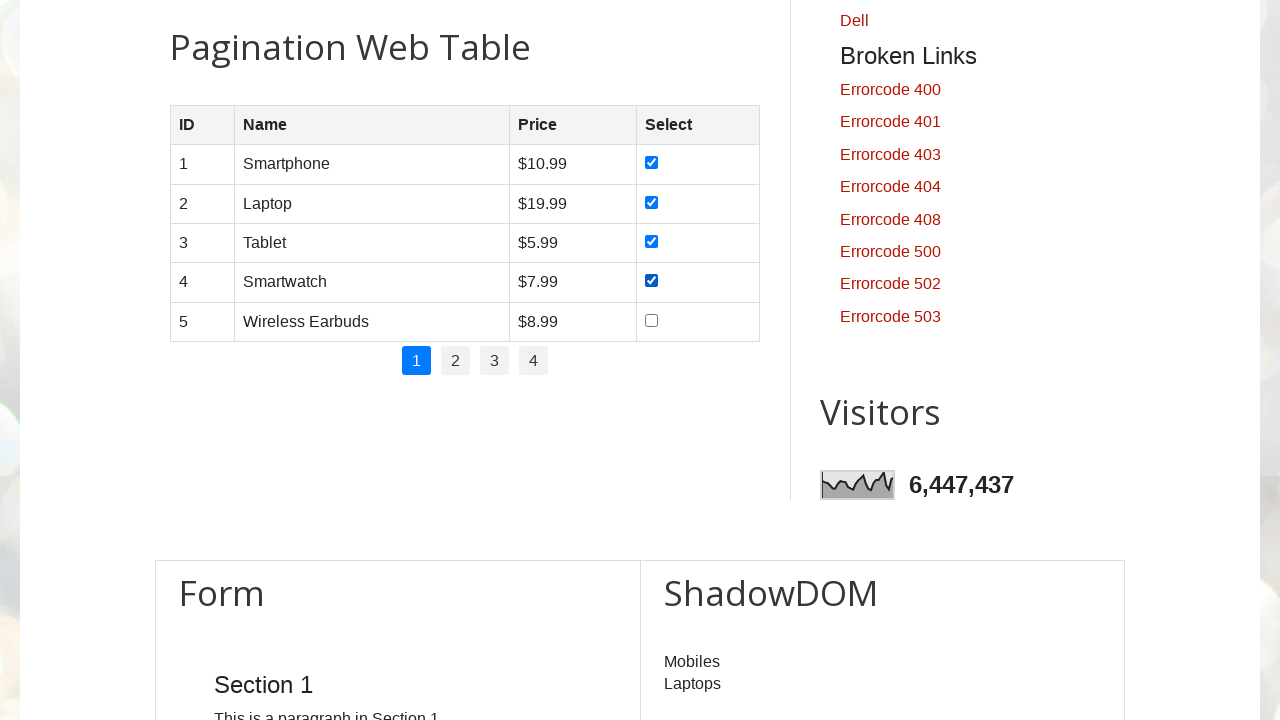

Selected checkbox on page 1 at (651, 320) on xpath=//*[@id='productTable']/tbody/tr/td/input >> nth=4
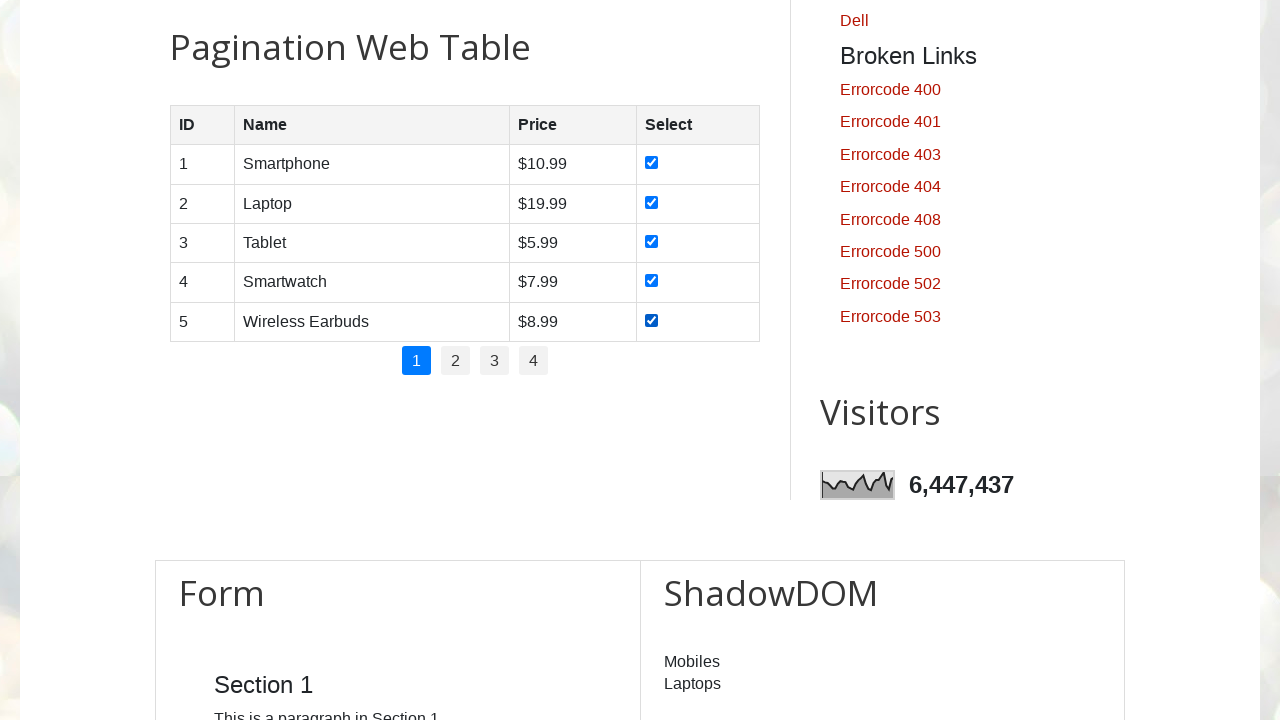

Located pagination link for page 2
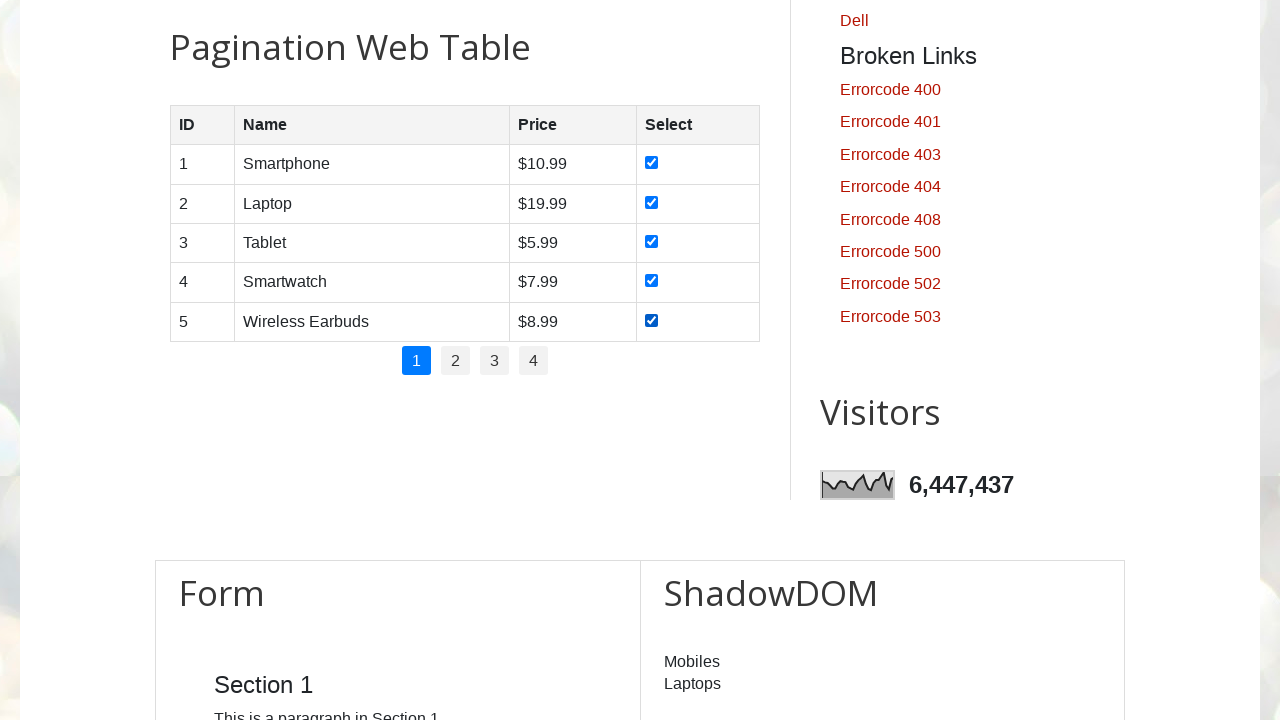

Clicked pagination link for page 2 at (456, 361) on xpath=//ul[@id='pagination']/li >> nth=1
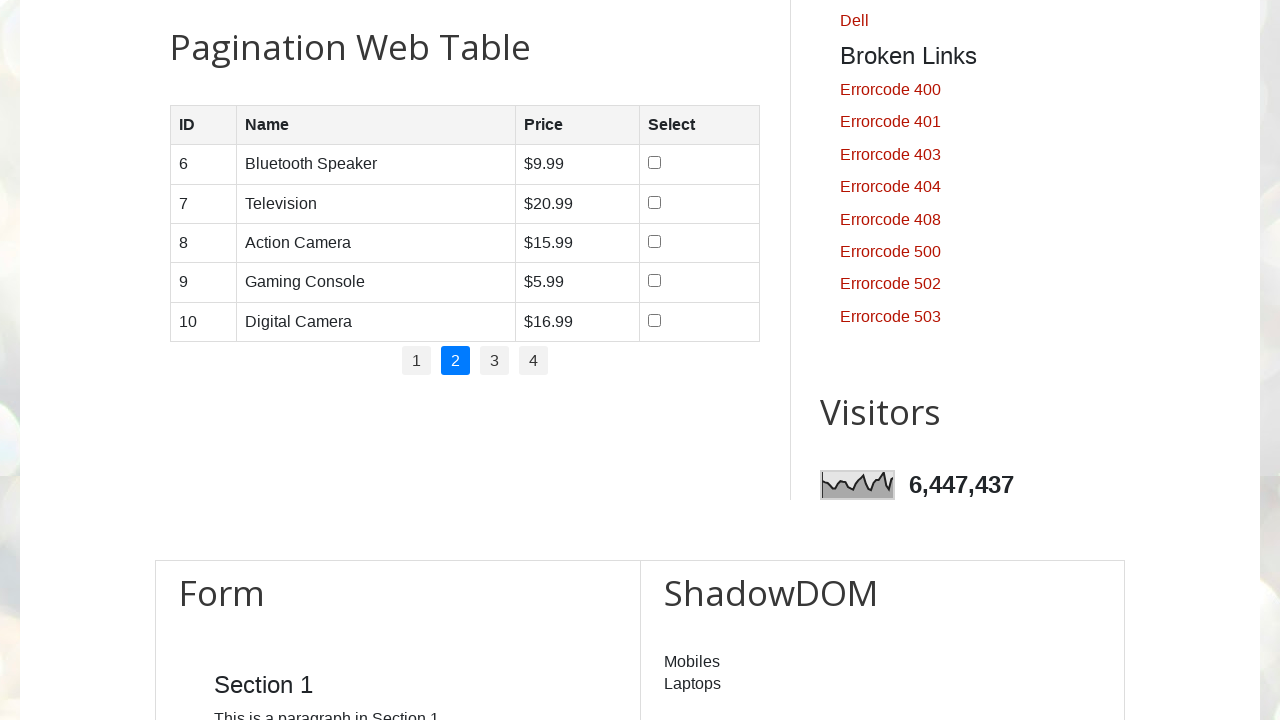

Waited for page 2 data to load
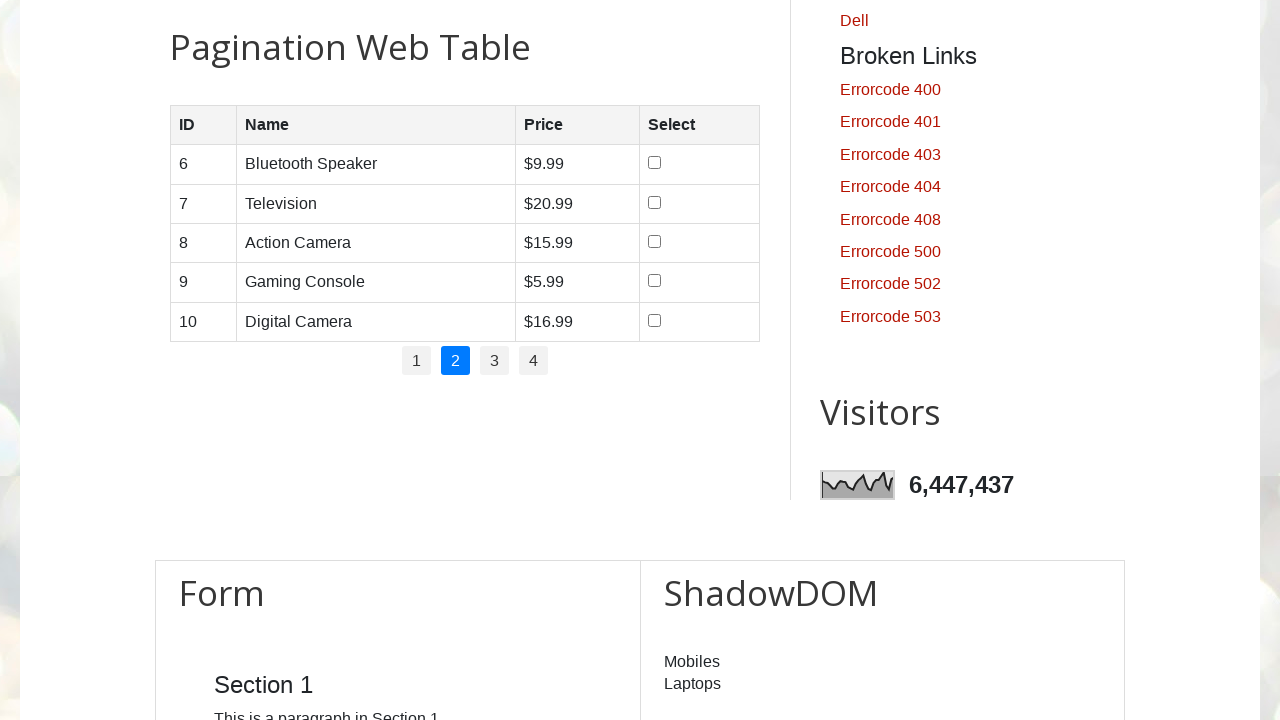

Retrieved all checkboxes from page 2 product table
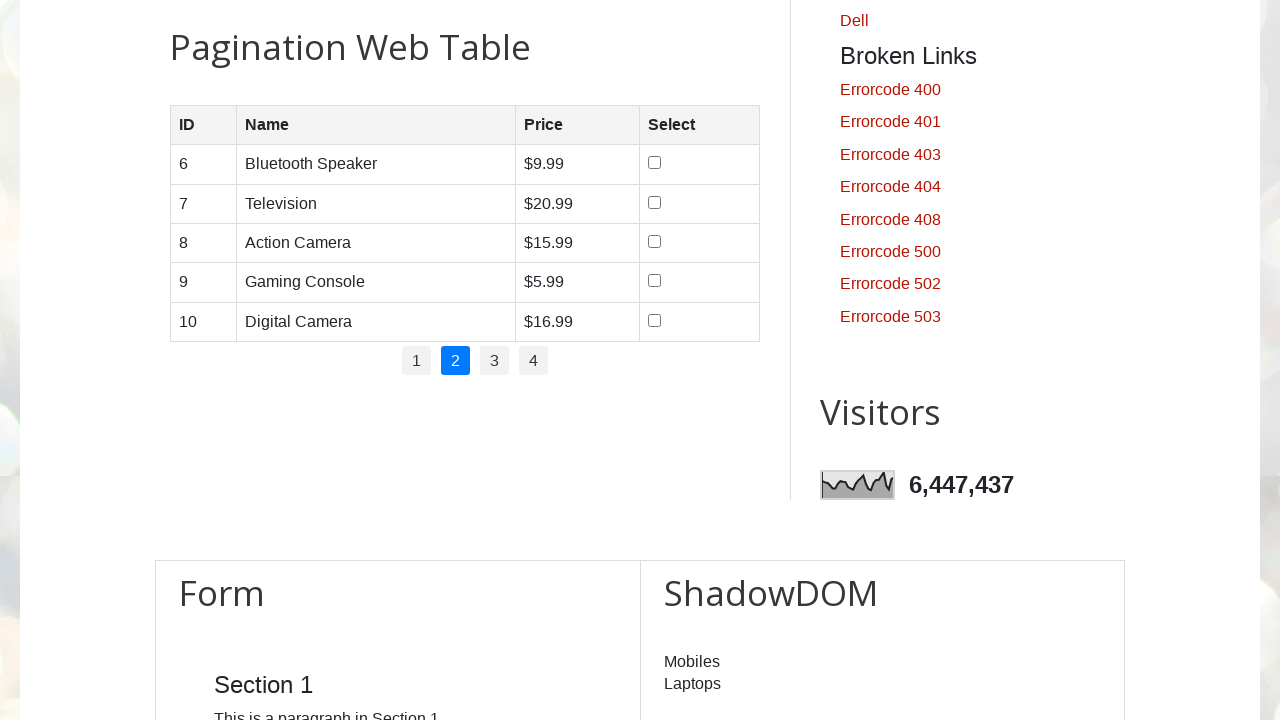

Selected checkbox on page 2 at (654, 163) on xpath=//*[@id='productTable']/tbody/tr/td/input >> nth=0
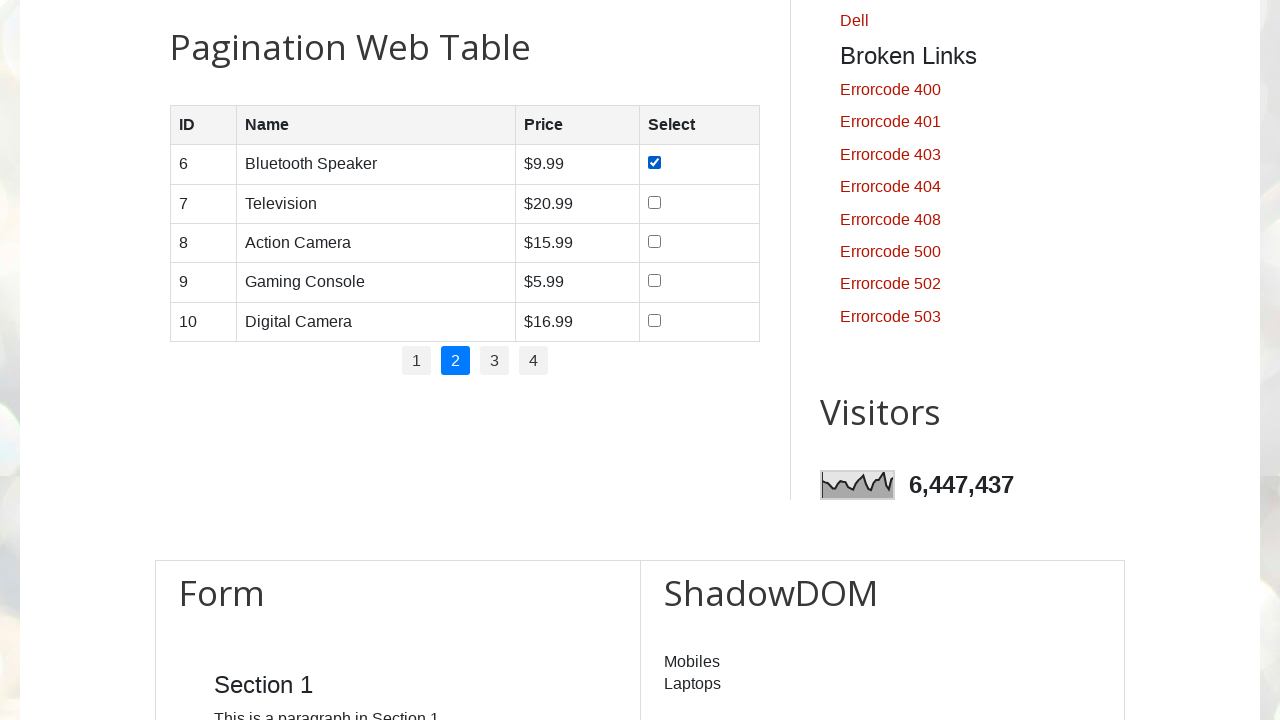

Selected checkbox on page 2 at (654, 202) on xpath=//*[@id='productTable']/tbody/tr/td/input >> nth=1
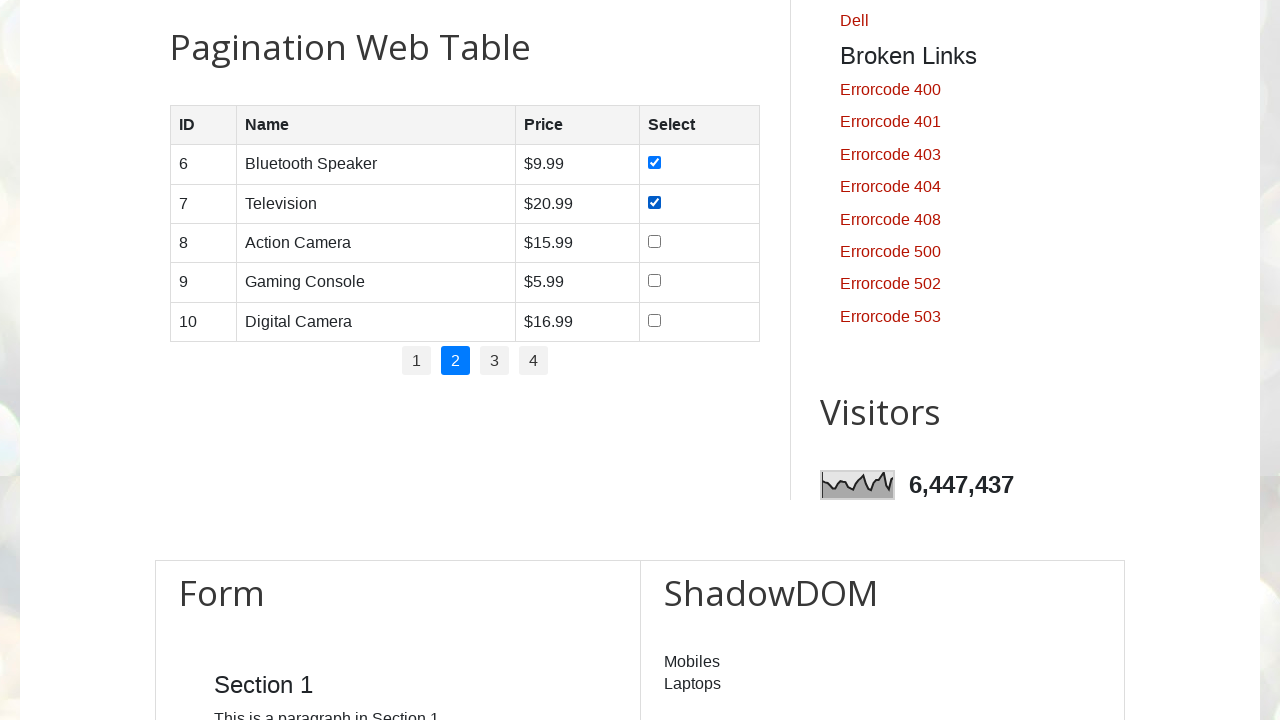

Selected checkbox on page 2 at (654, 241) on xpath=//*[@id='productTable']/tbody/tr/td/input >> nth=2
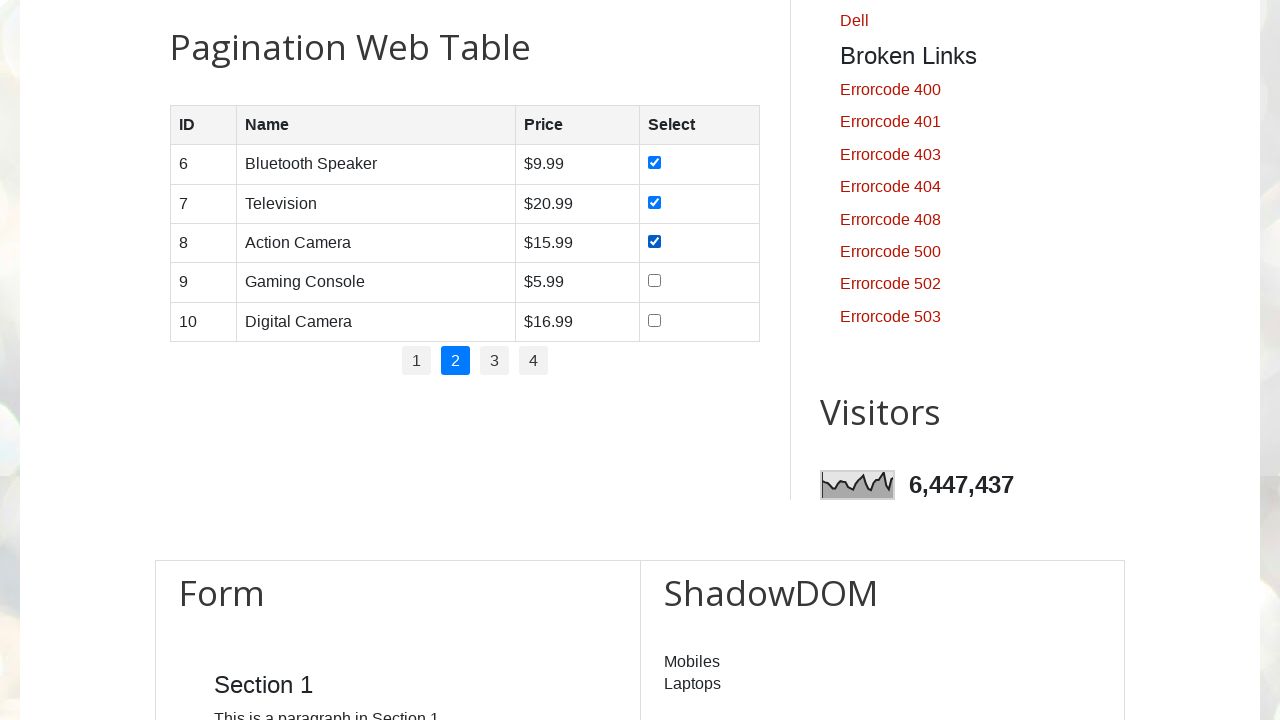

Selected checkbox on page 2 at (654, 281) on xpath=//*[@id='productTable']/tbody/tr/td/input >> nth=3
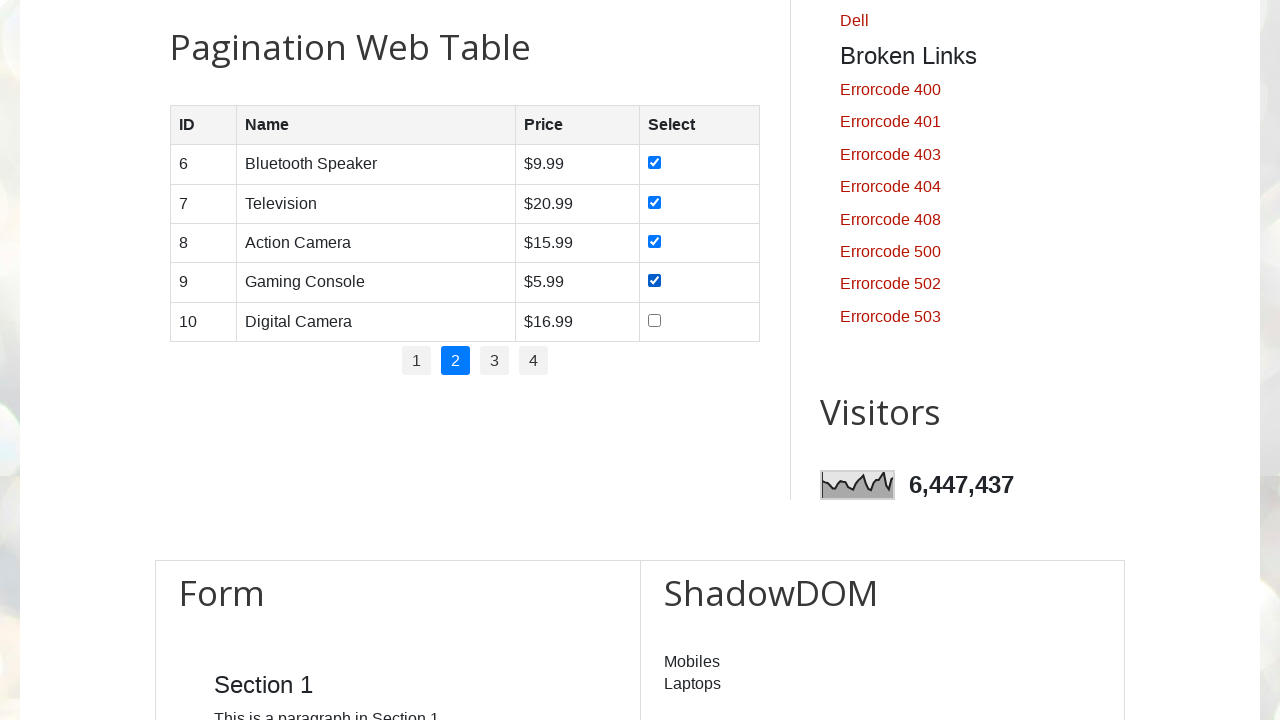

Selected checkbox on page 2 at (654, 320) on xpath=//*[@id='productTable']/tbody/tr/td/input >> nth=4
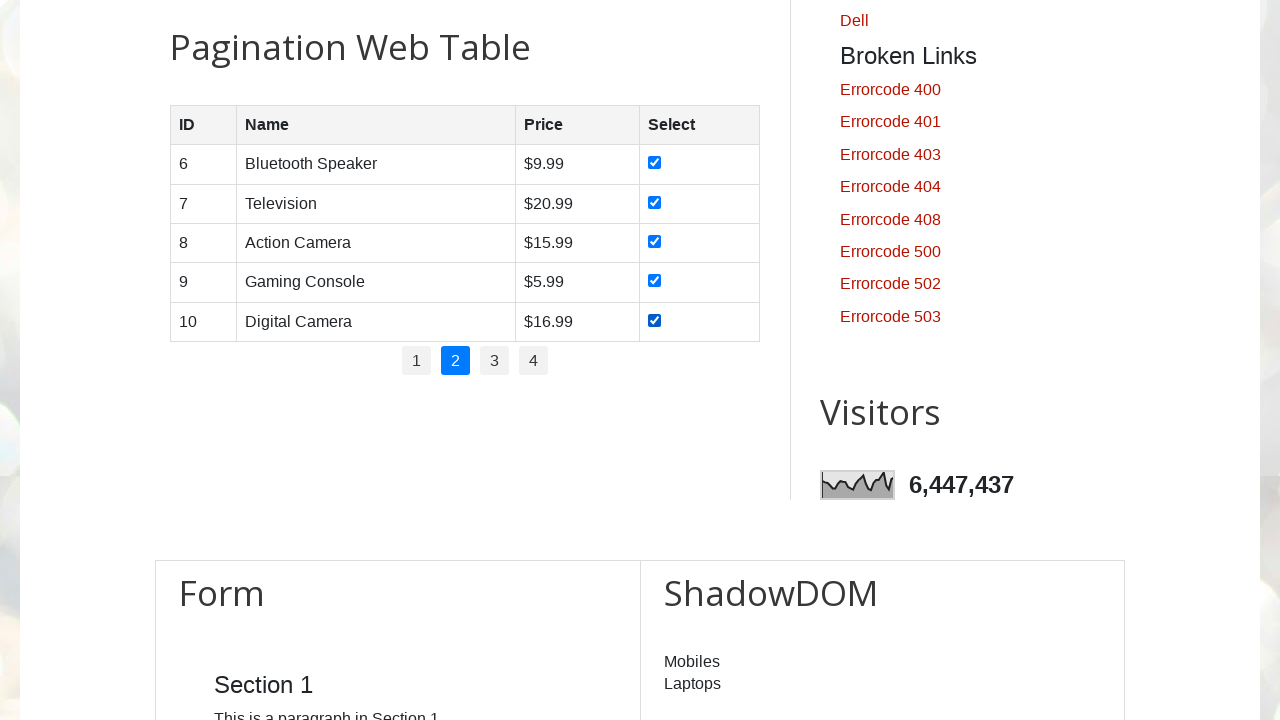

Located pagination link for page 3
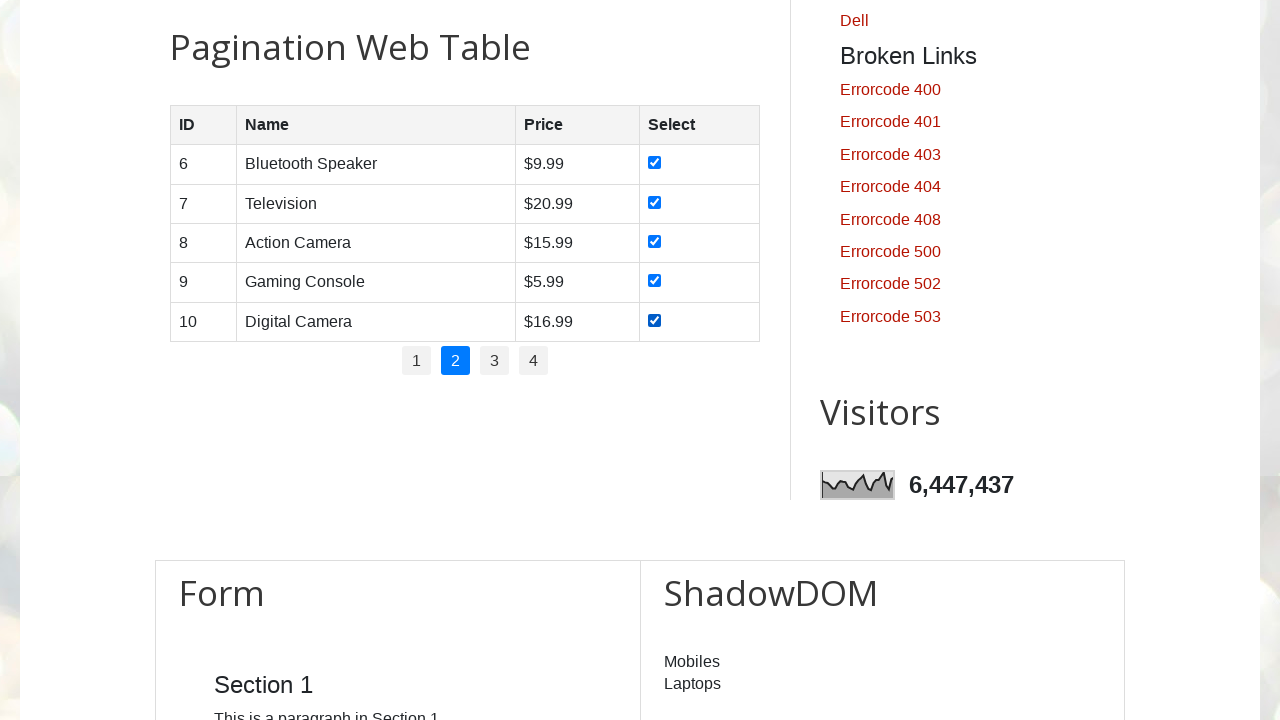

Clicked pagination link for page 3 at (494, 361) on xpath=//ul[@id='pagination']/li >> nth=2
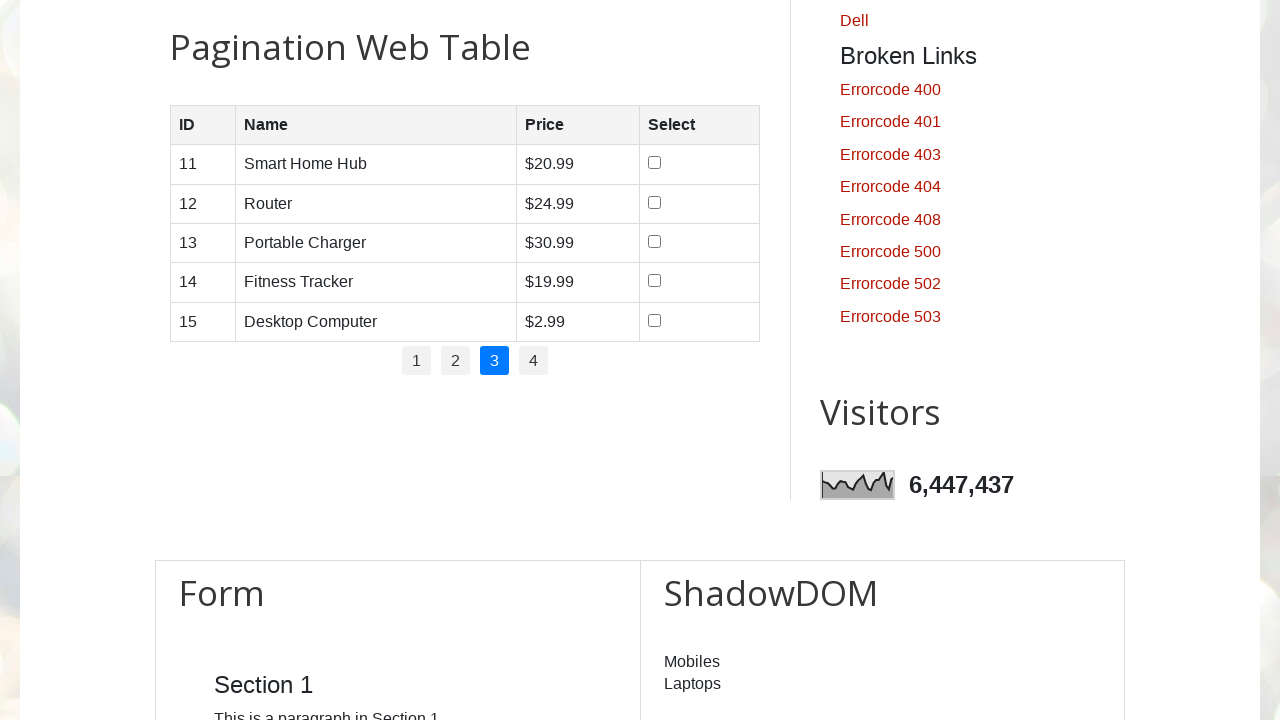

Waited for page 3 data to load
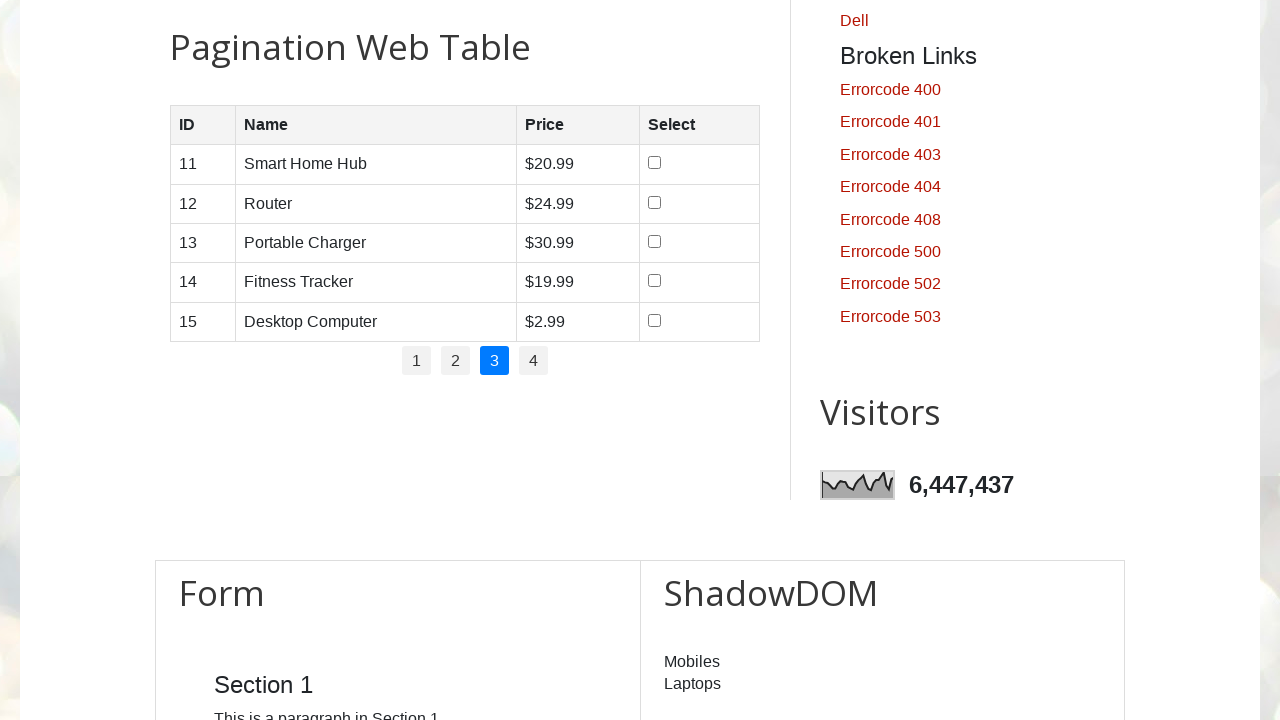

Retrieved all checkboxes from page 3 product table
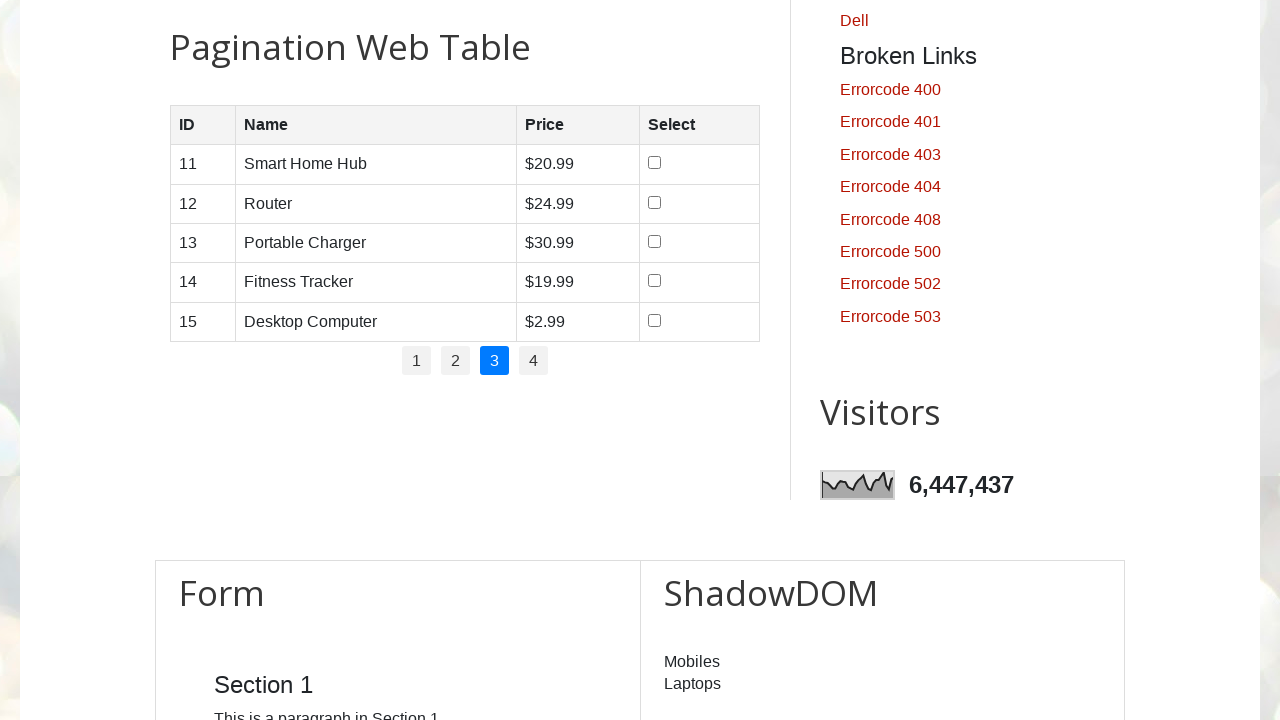

Selected checkbox on page 3 at (655, 163) on xpath=//*[@id='productTable']/tbody/tr/td/input >> nth=0
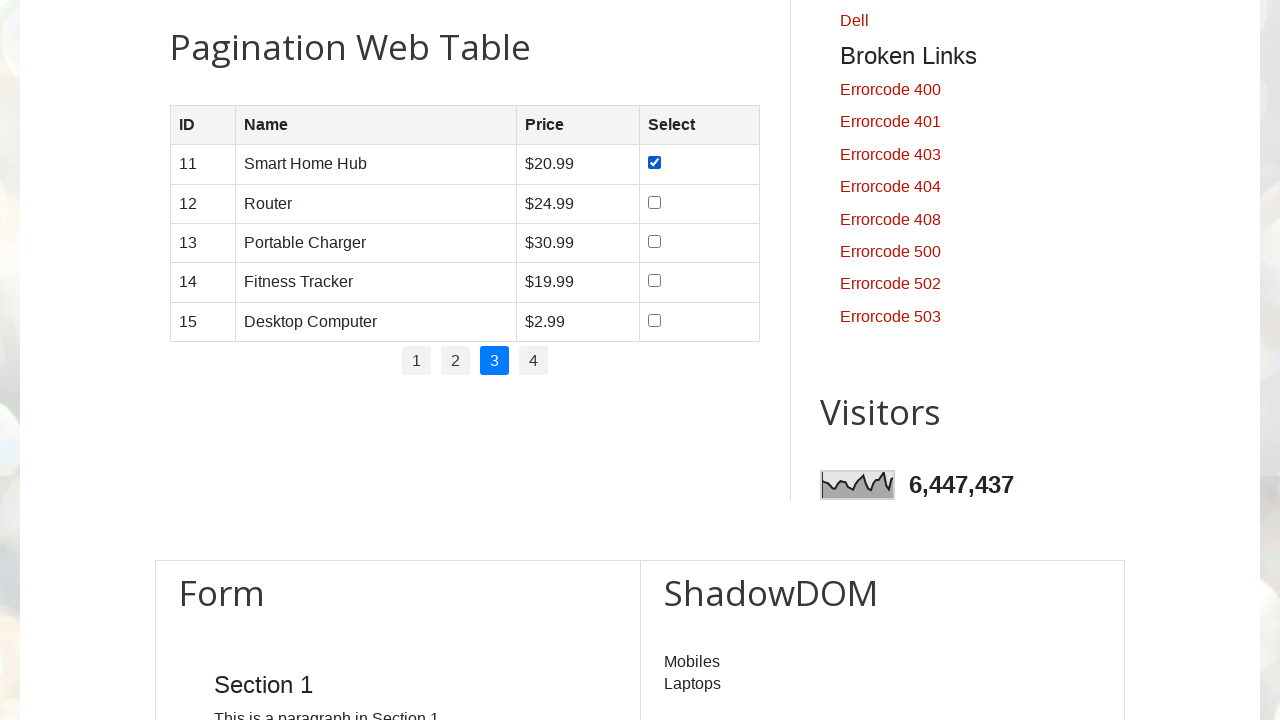

Selected checkbox on page 3 at (655, 202) on xpath=//*[@id='productTable']/tbody/tr/td/input >> nth=1
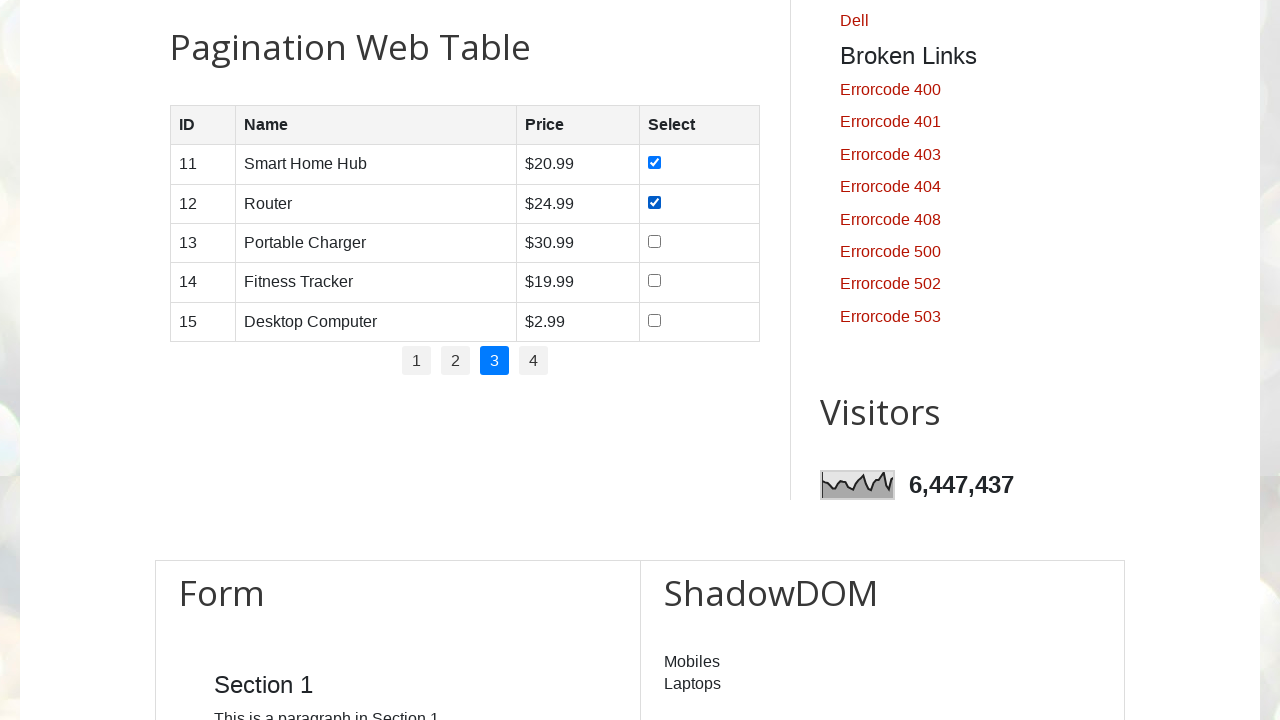

Selected checkbox on page 3 at (655, 241) on xpath=//*[@id='productTable']/tbody/tr/td/input >> nth=2
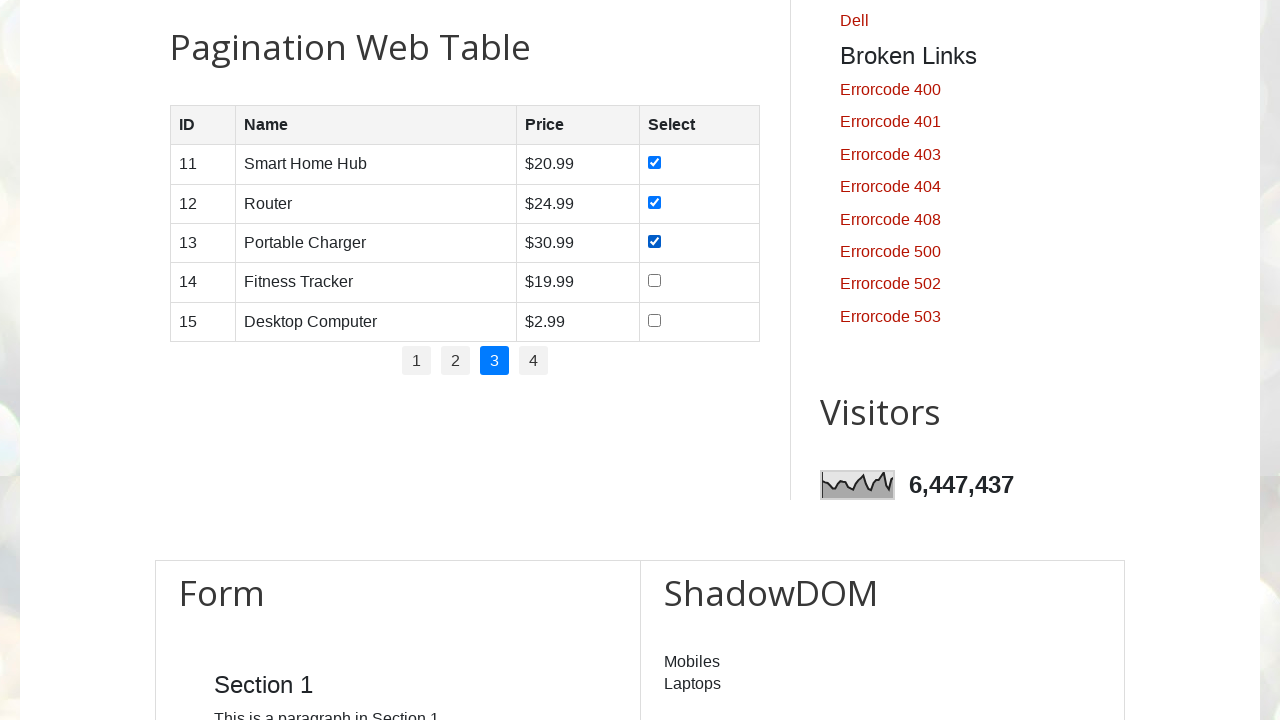

Selected checkbox on page 3 at (655, 281) on xpath=//*[@id='productTable']/tbody/tr/td/input >> nth=3
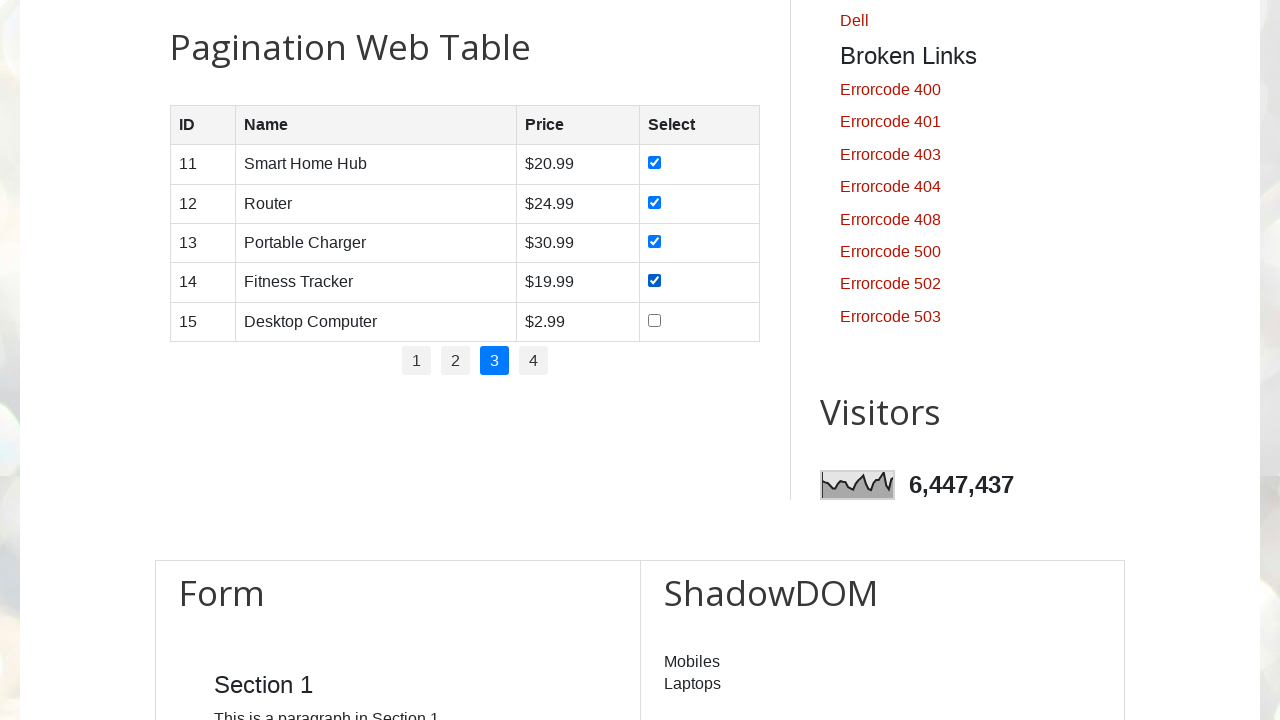

Selected checkbox on page 3 at (655, 320) on xpath=//*[@id='productTable']/tbody/tr/td/input >> nth=4
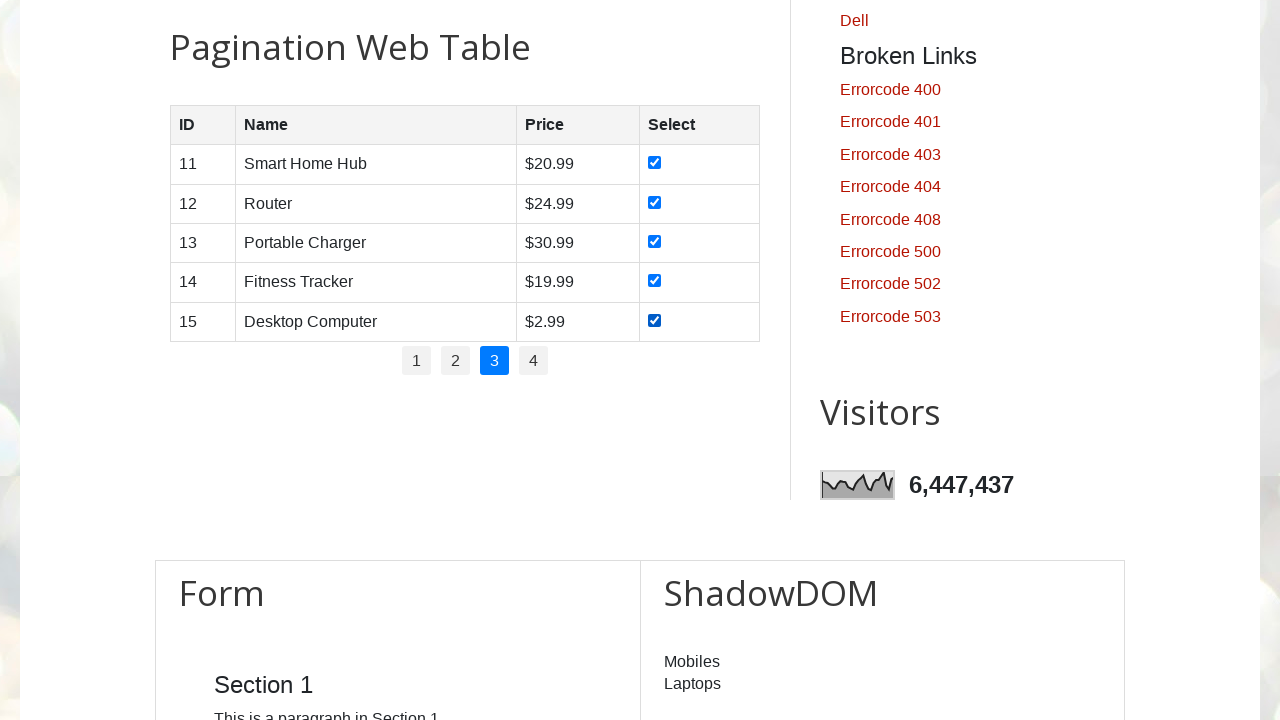

Located pagination link for page 4
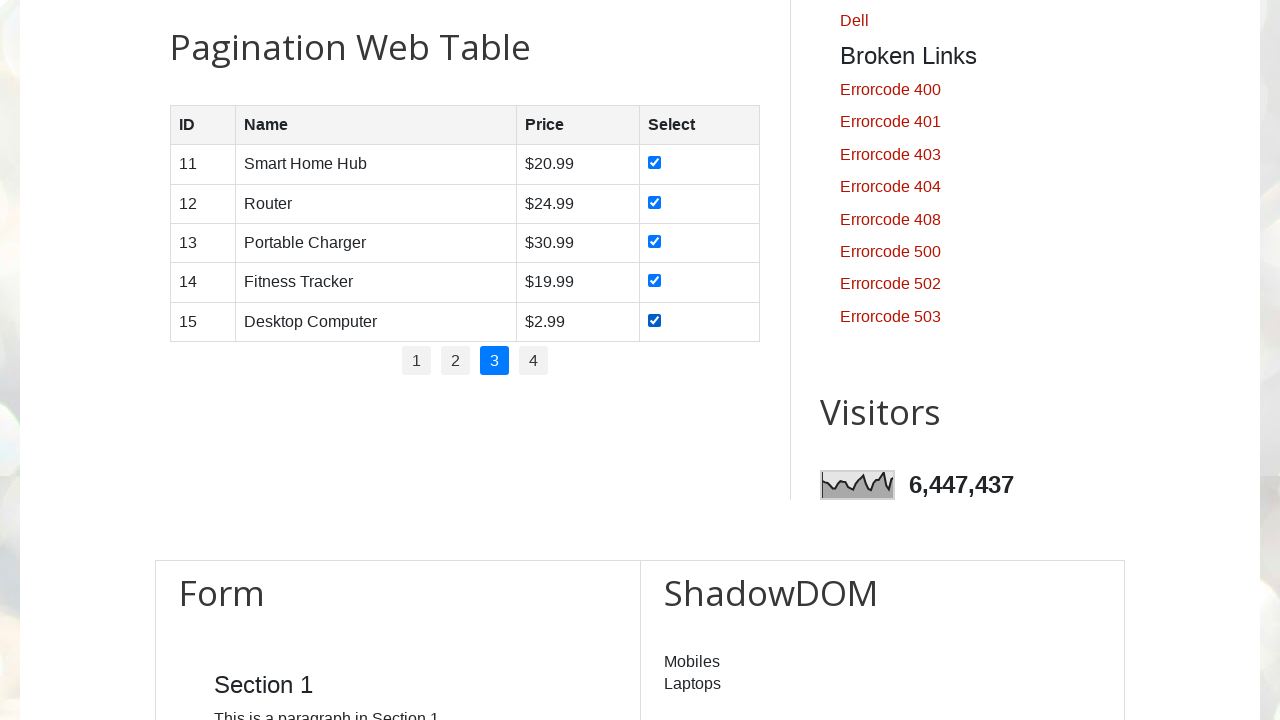

Clicked pagination link for page 4 at (534, 361) on xpath=//ul[@id='pagination']/li >> nth=3
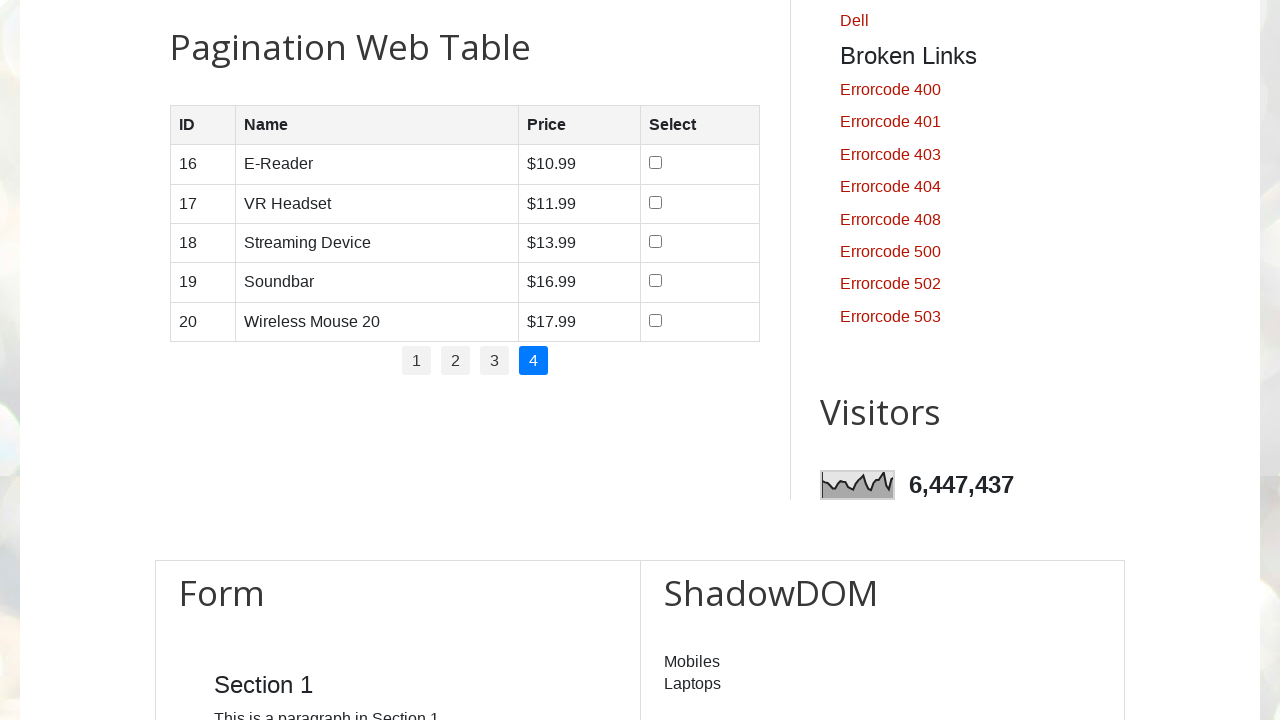

Waited for page 4 data to load
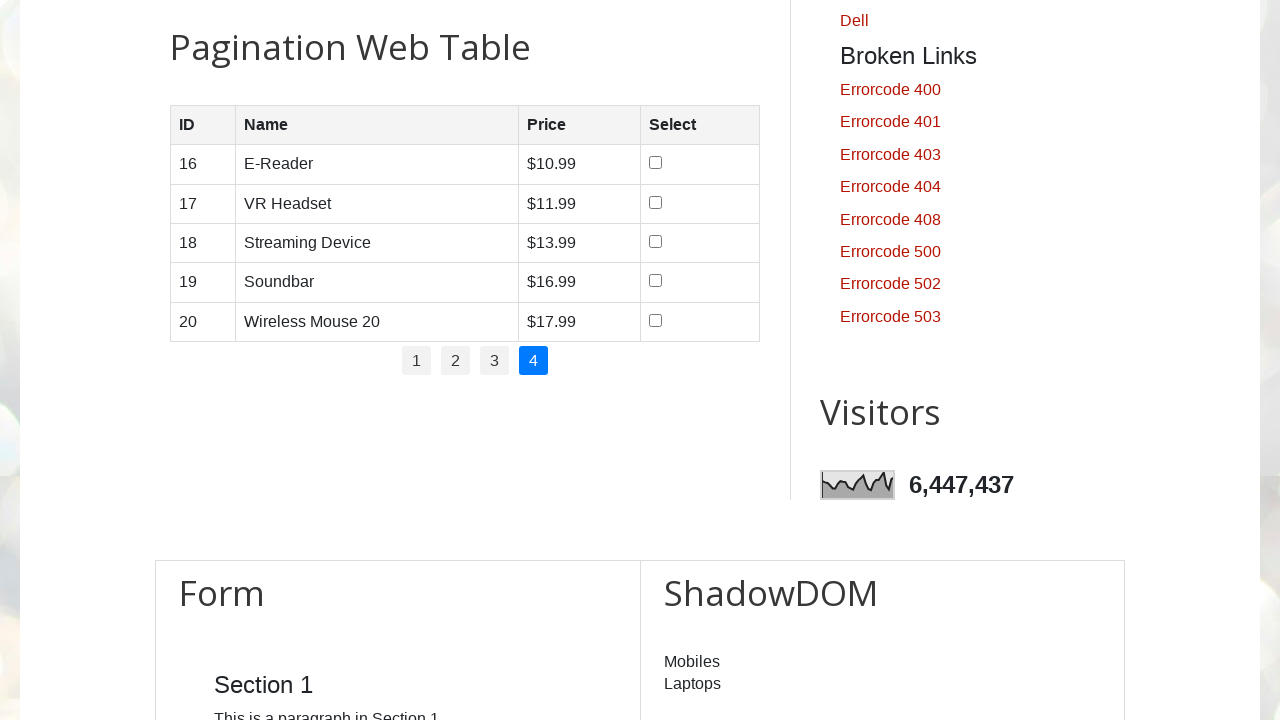

Retrieved all checkboxes from page 4 product table
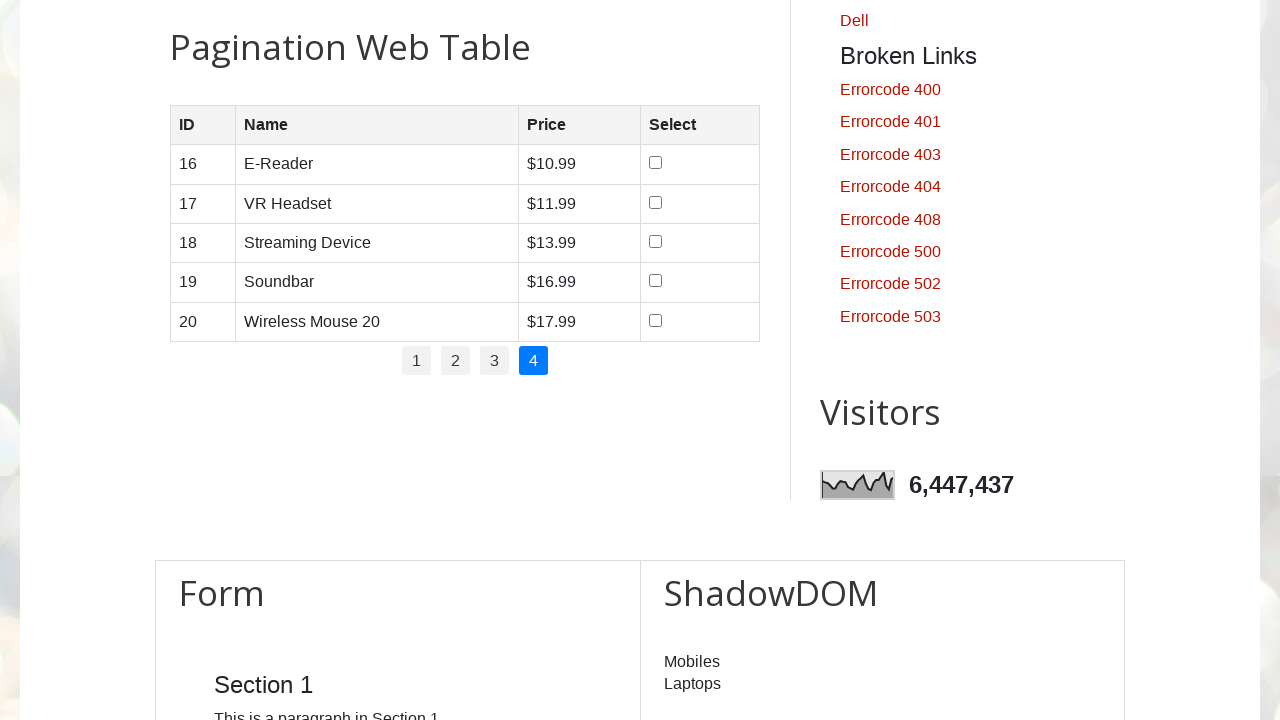

Selected checkbox on page 4 at (656, 163) on xpath=//*[@id='productTable']/tbody/tr/td/input >> nth=0
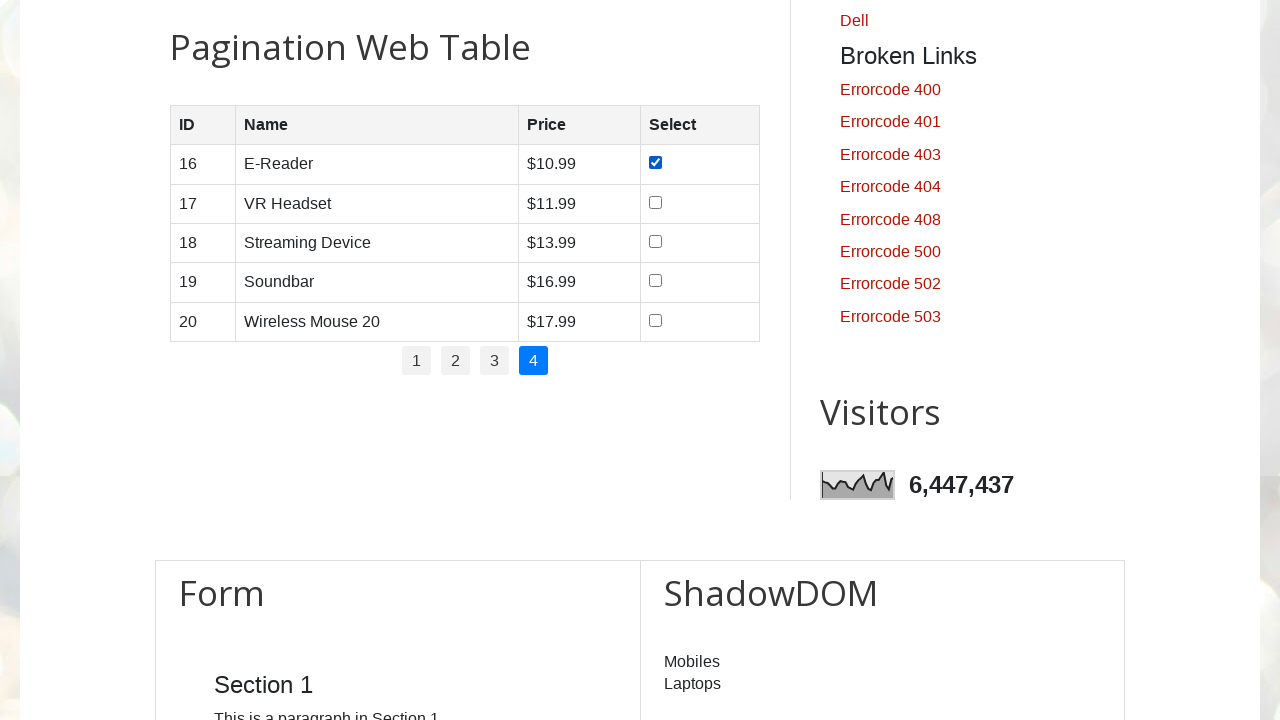

Selected checkbox on page 4 at (656, 202) on xpath=//*[@id='productTable']/tbody/tr/td/input >> nth=1
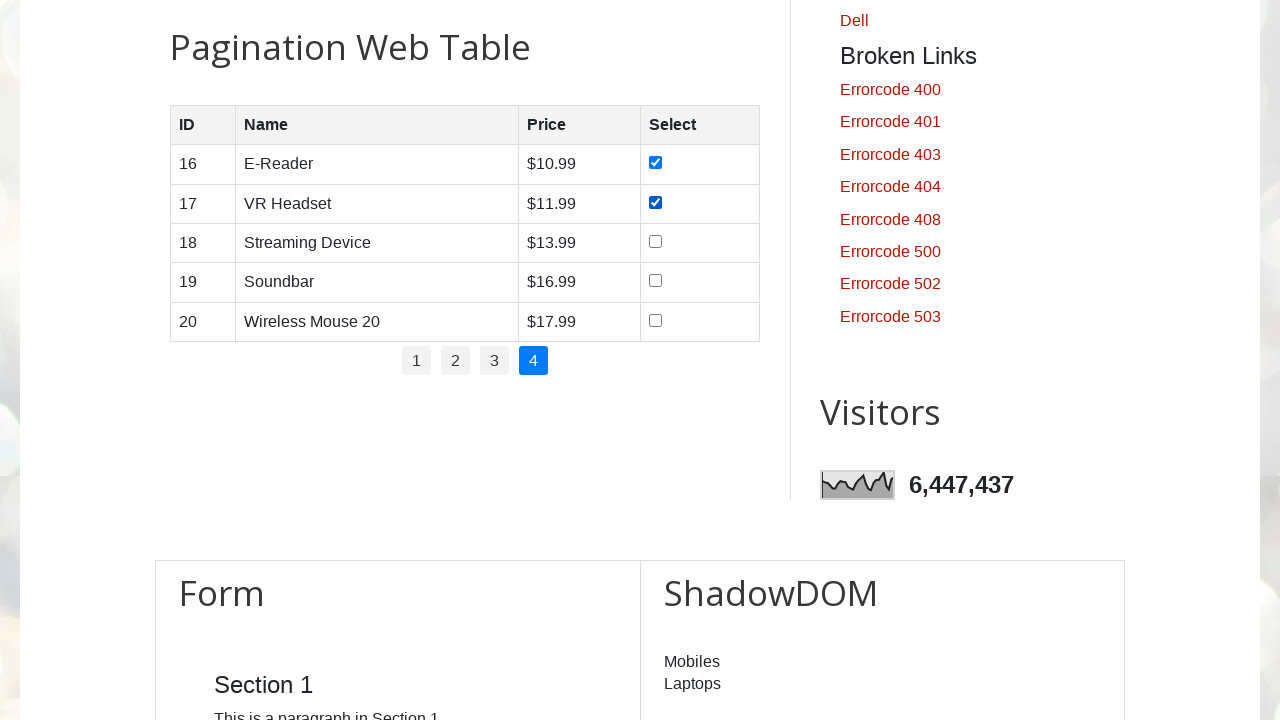

Selected checkbox on page 4 at (656, 241) on xpath=//*[@id='productTable']/tbody/tr/td/input >> nth=2
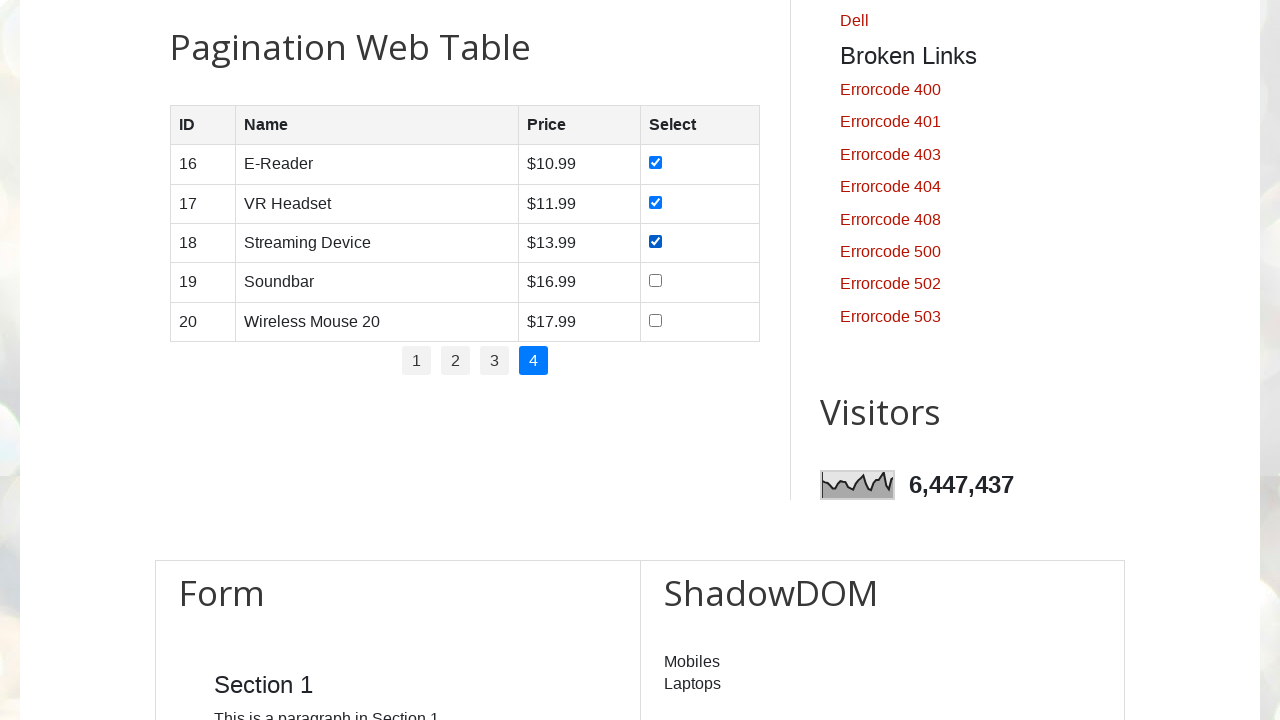

Selected checkbox on page 4 at (656, 281) on xpath=//*[@id='productTable']/tbody/tr/td/input >> nth=3
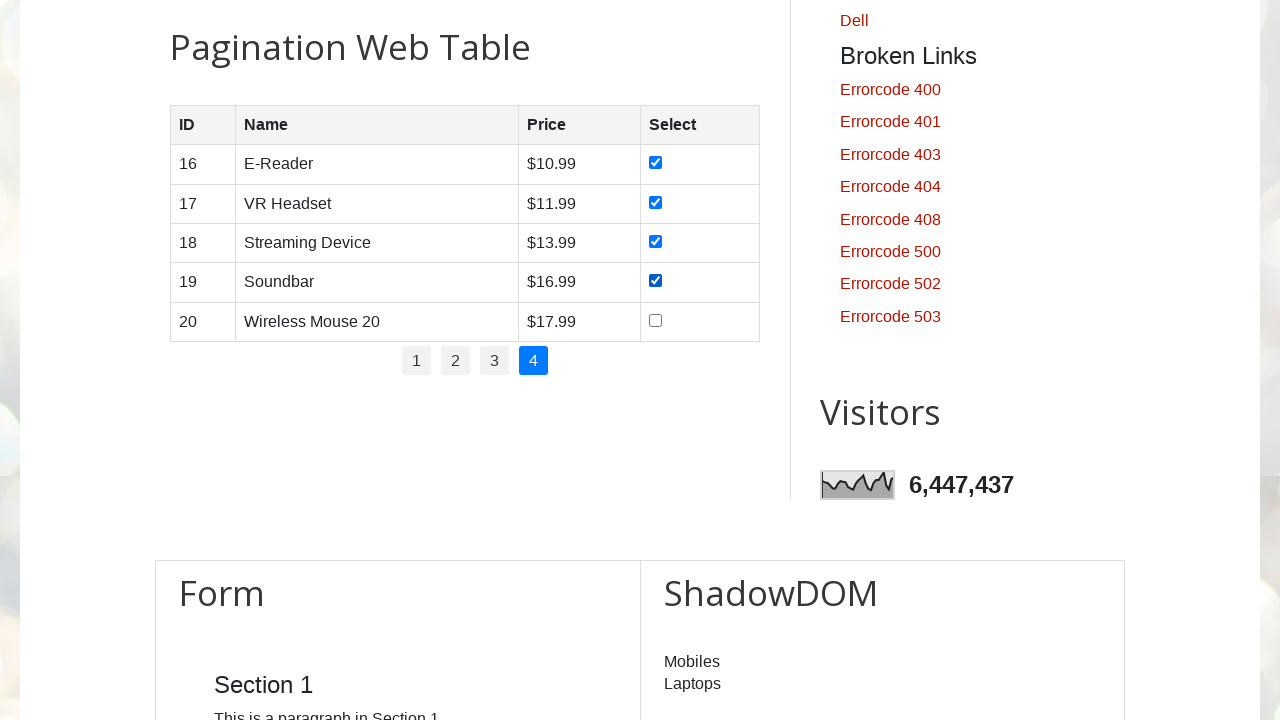

Selected checkbox on page 4 at (656, 320) on xpath=//*[@id='productTable']/tbody/tr/td/input >> nth=4
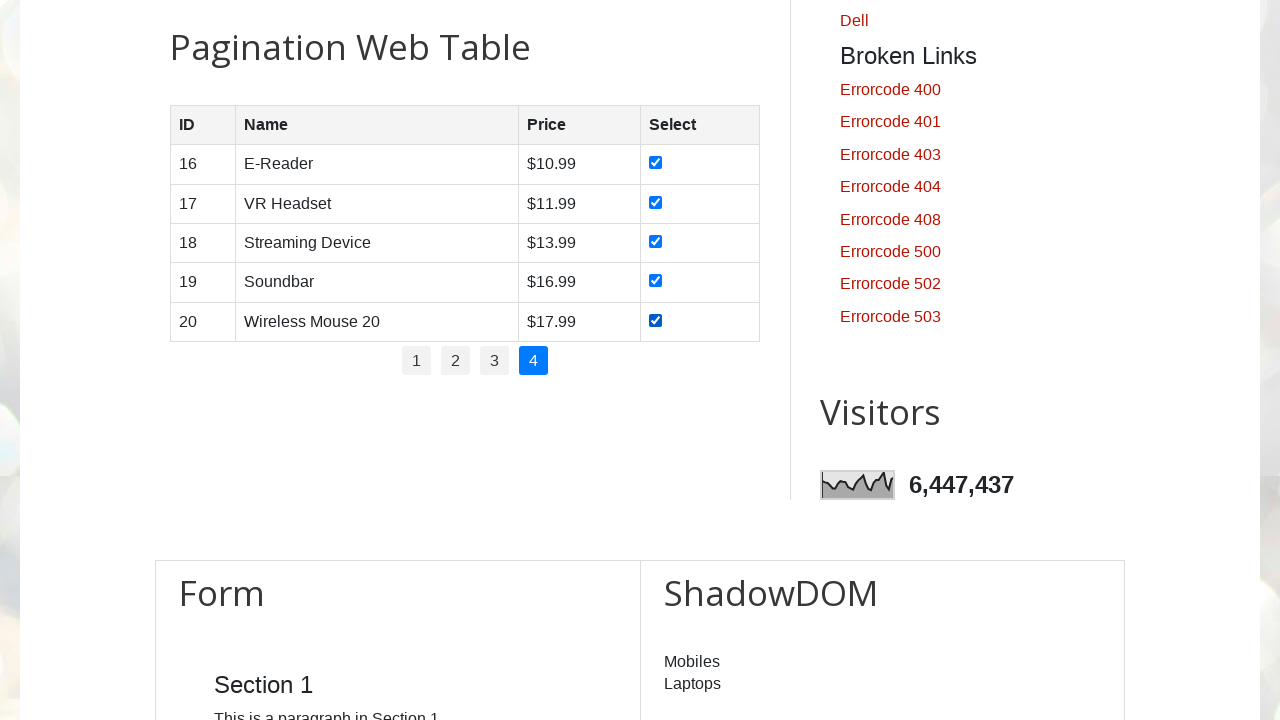

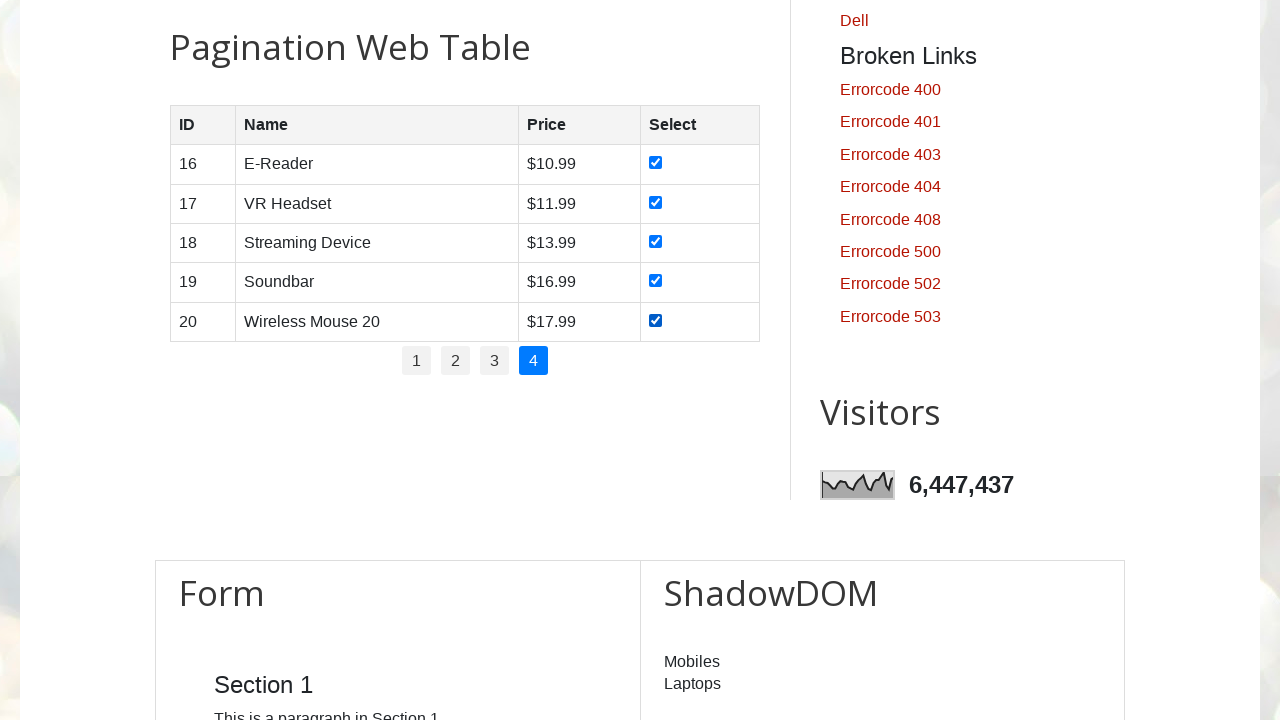